Tests web table functionality on DemoQA including adding a new record with form fields, deleting a record, editing an existing record by modifying all fields, and searching the table.

Starting URL: https://demoqa.com/webtables

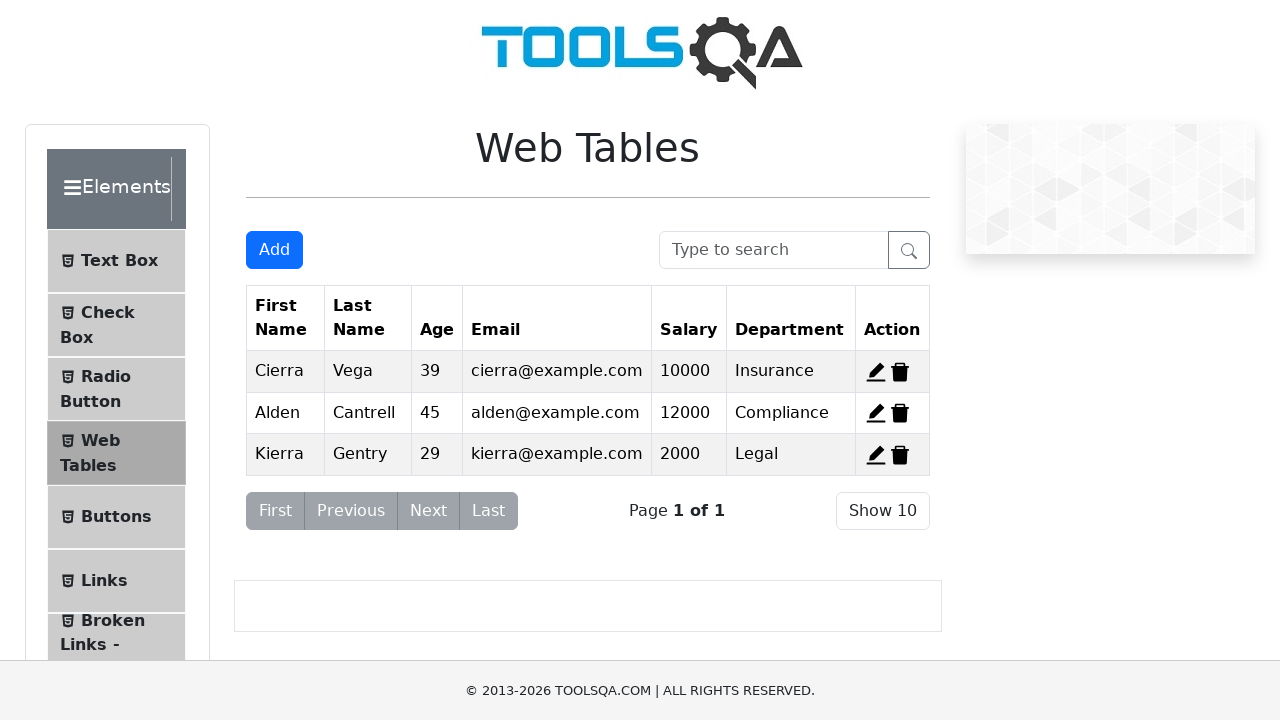

Clicked on Web Tables section in sidebar at (116, 453) on #item-3
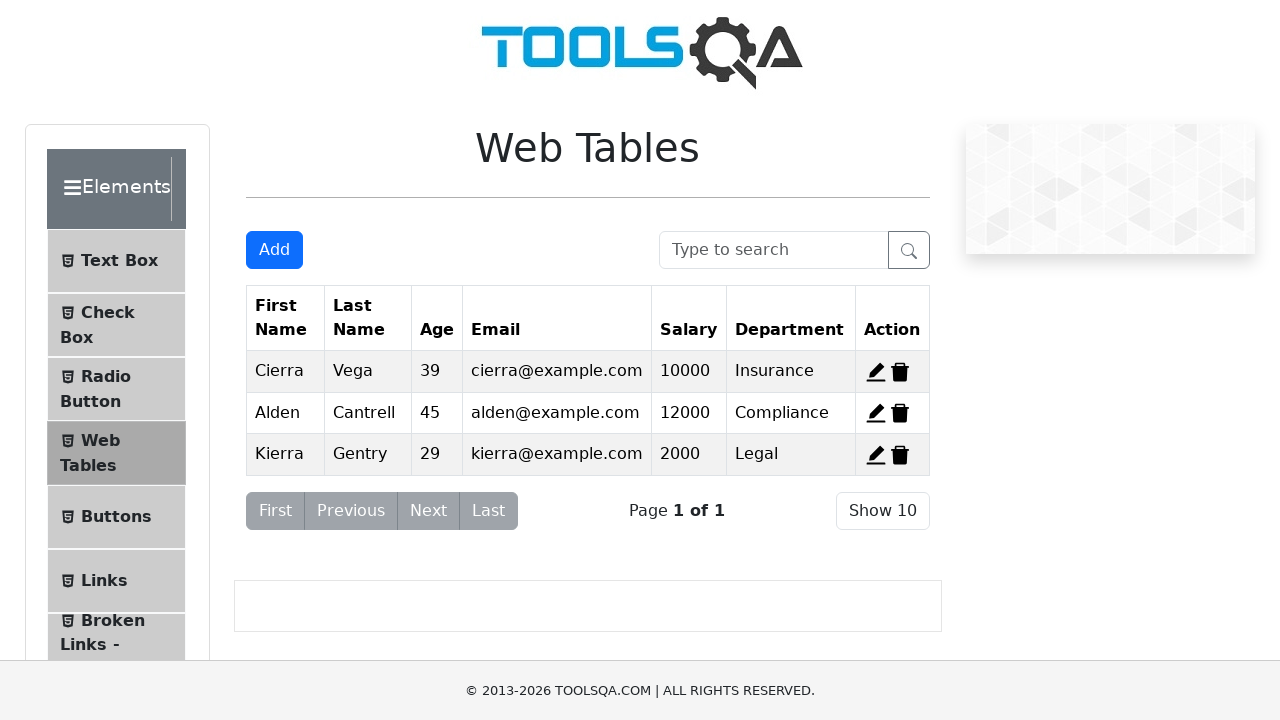

Clicked Add button to open registration form at (274, 250) on #addNewRecordButton
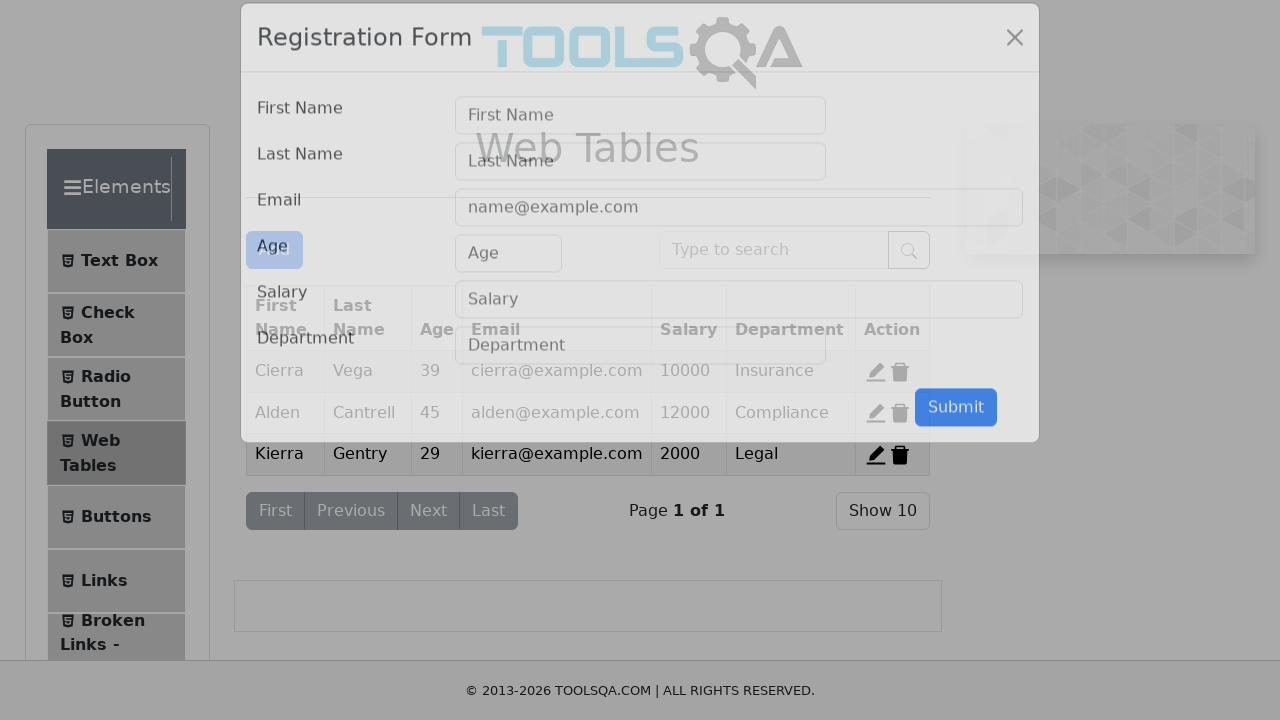

Clicked First Name input field at (640, 141) on input[placeholder='First Name']
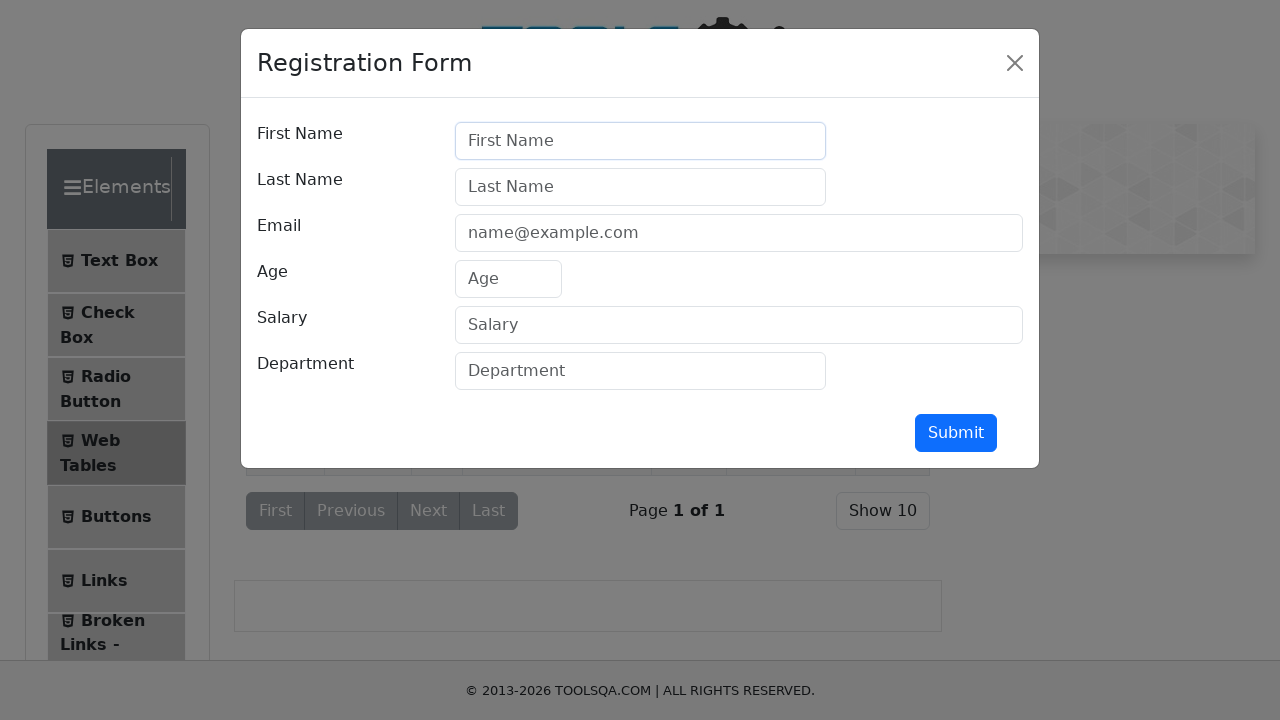

Filled First Name field with 'Jon' on input[placeholder='First Name']
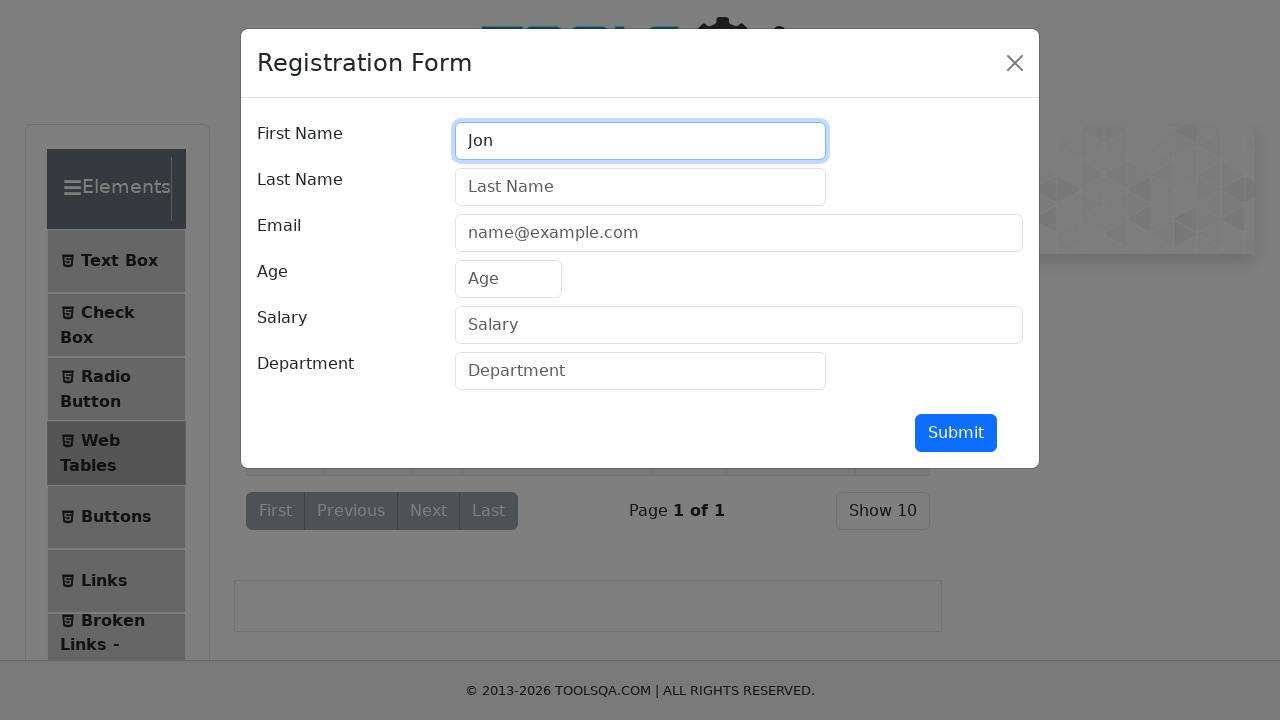

Clicked Last Name input field at (640, 187) on input[placeholder='Last Name']
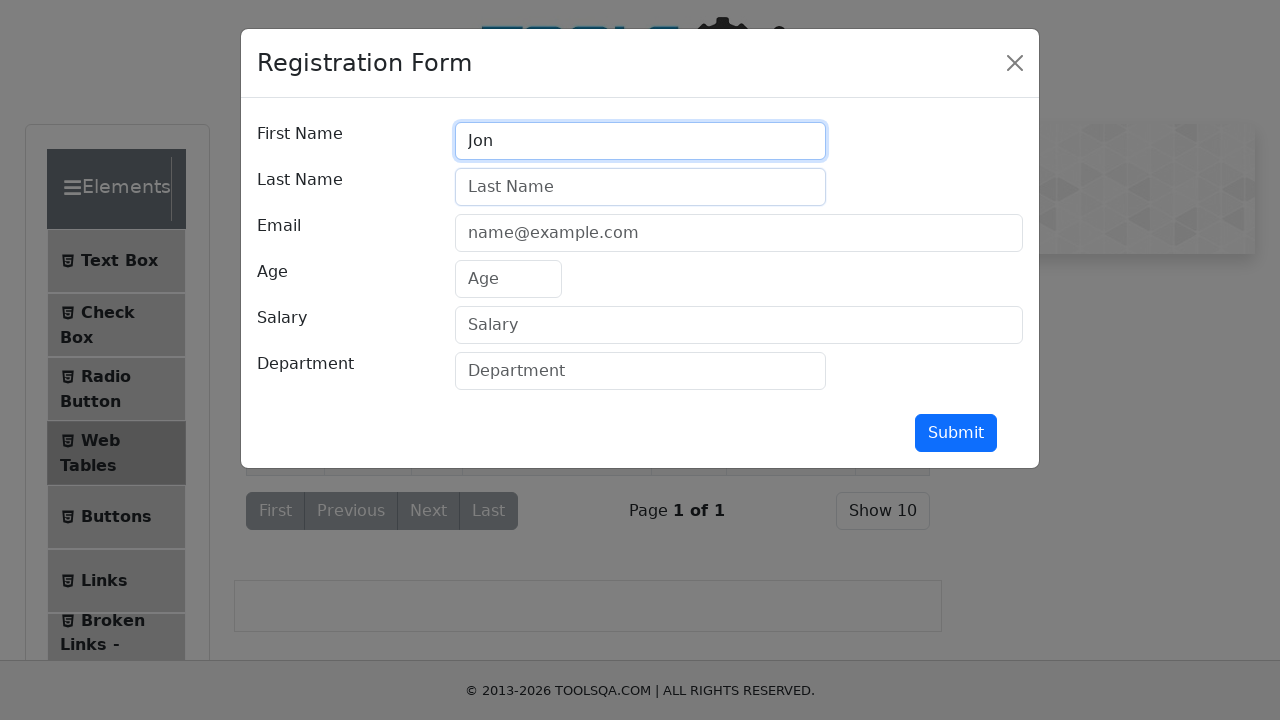

Filled Last Name field with 'Mike' on input[placeholder='Last Name']
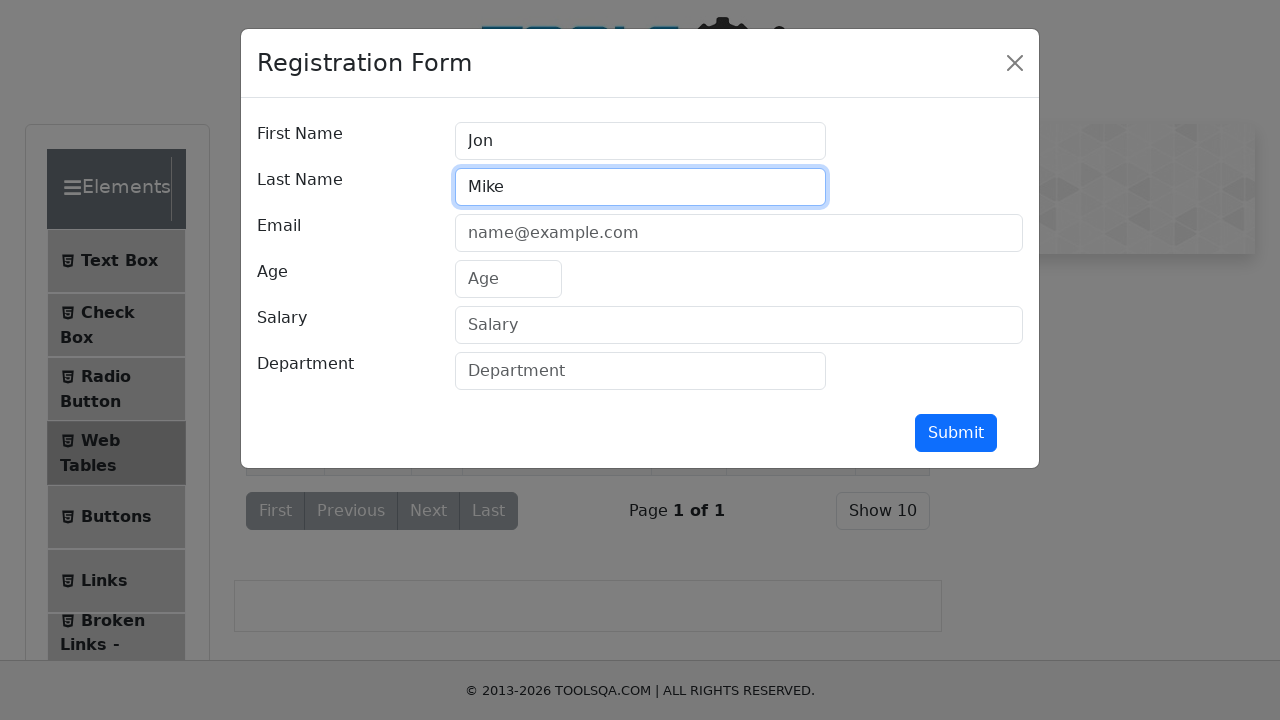

Clicked Email input field at (739, 233) on input[placeholder='name@example.com']
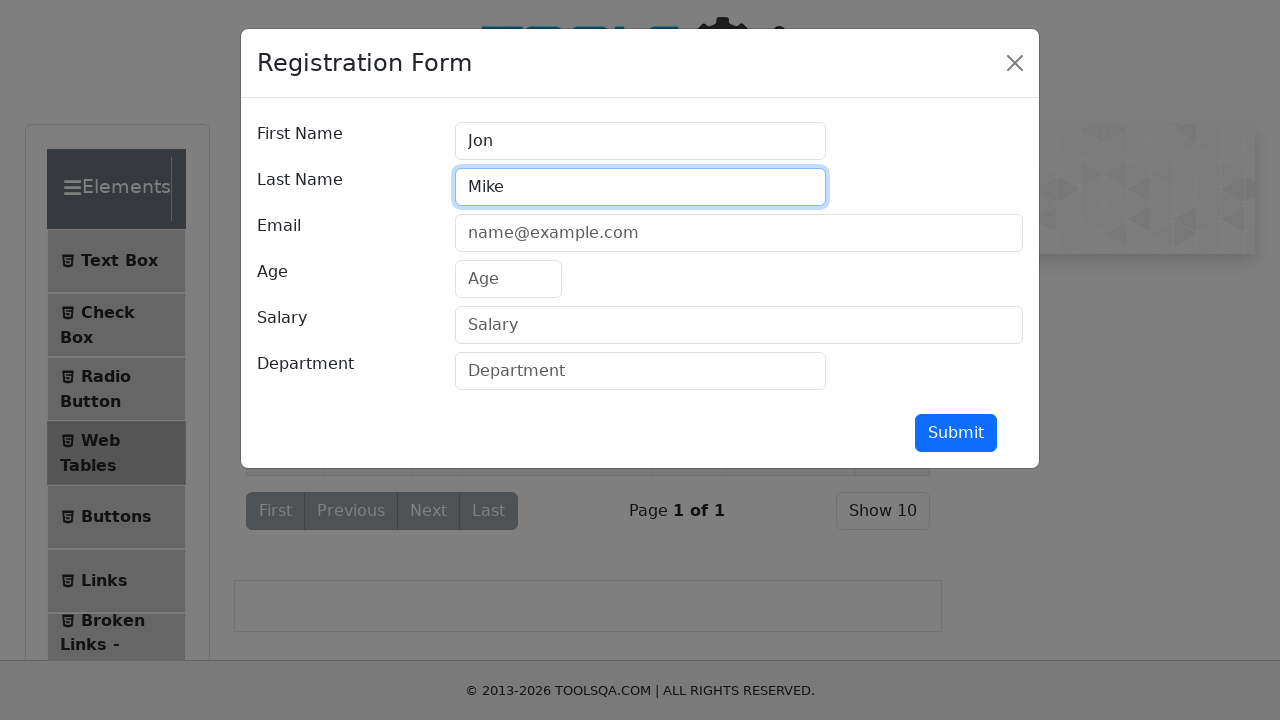

Filled Email field with 'test@test.com' on input[placeholder='name@example.com']
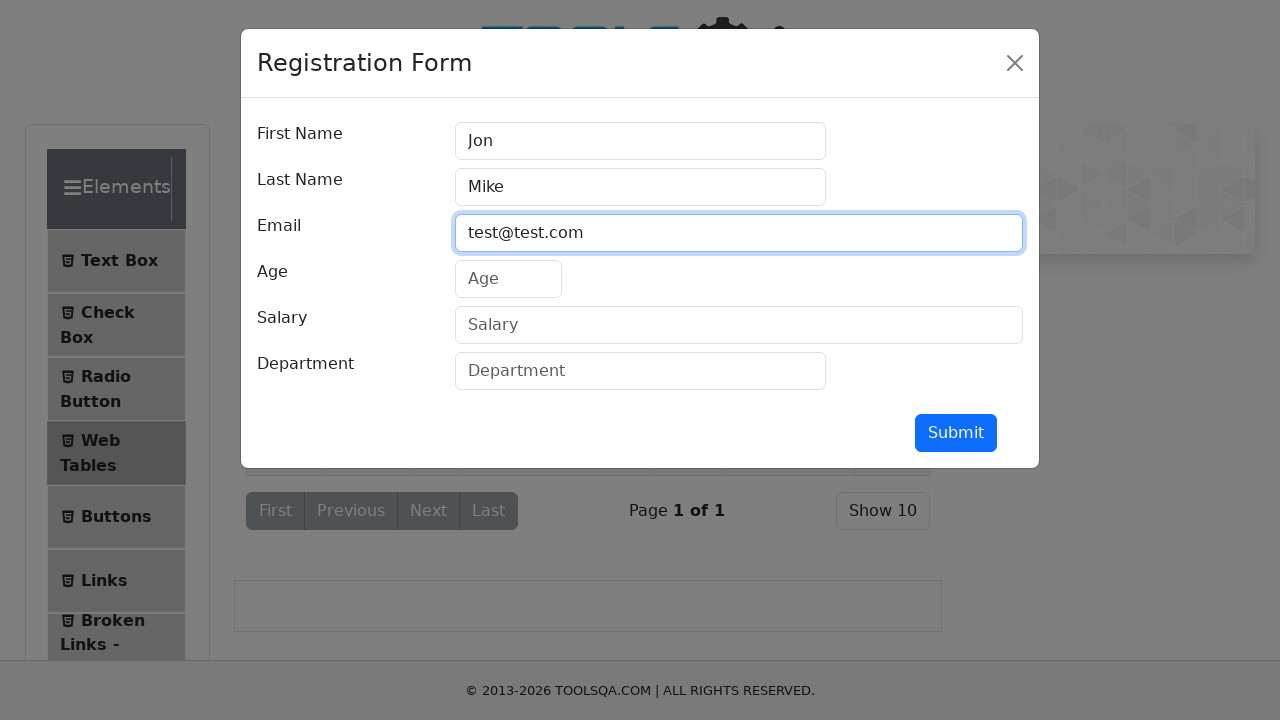

Clicked Age input field at (508, 279) on input[placeholder='Age']
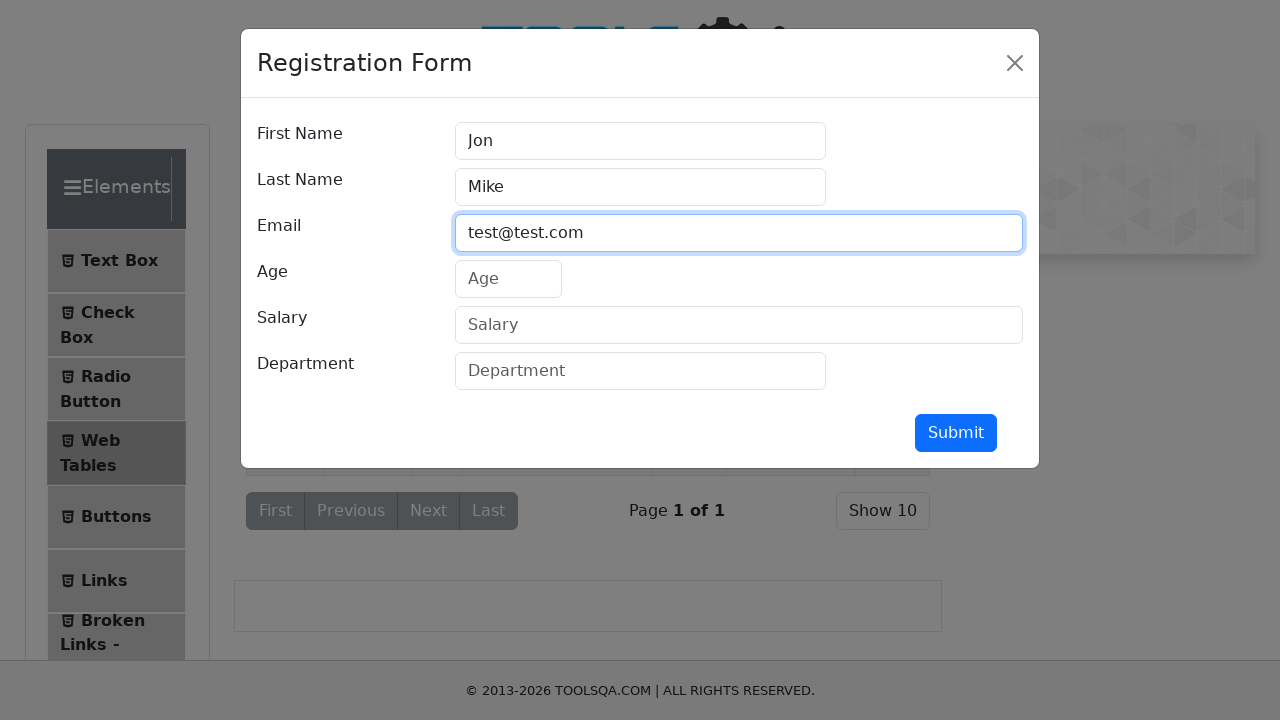

Filled Age field with '50' on input[placeholder='Age']
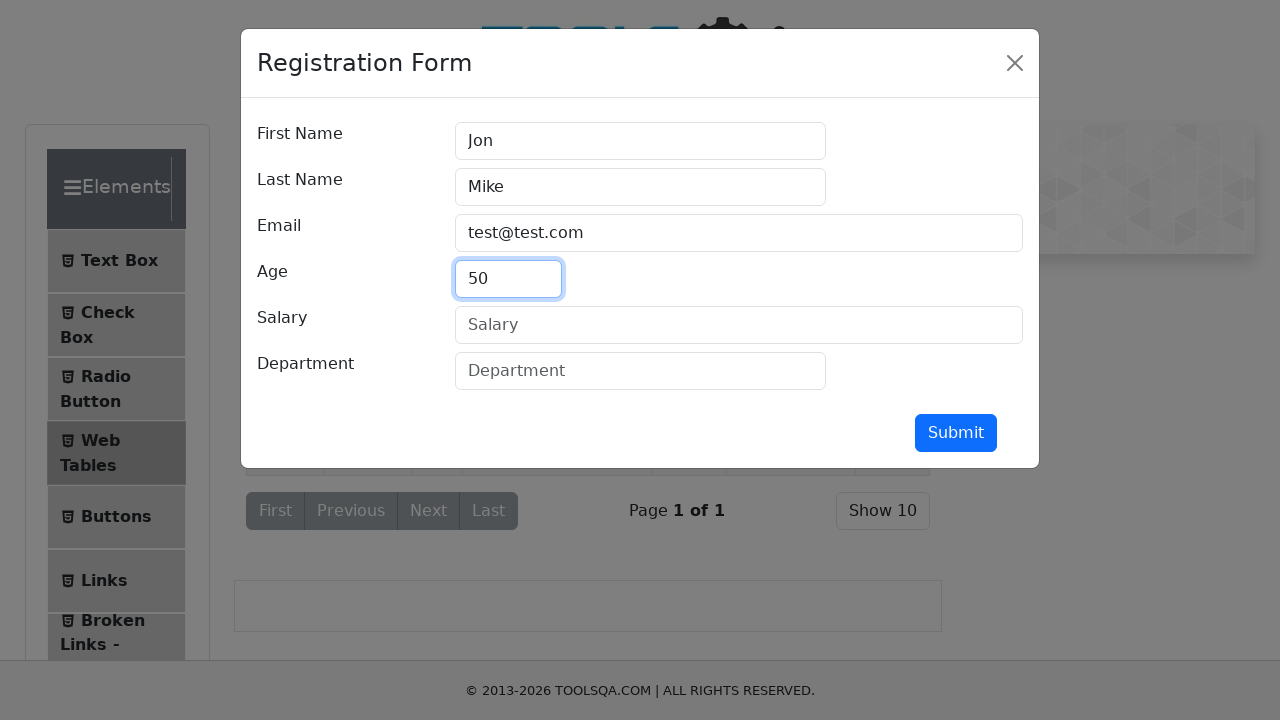

Clicked Salary input field at (739, 325) on input[placeholder='Salary']
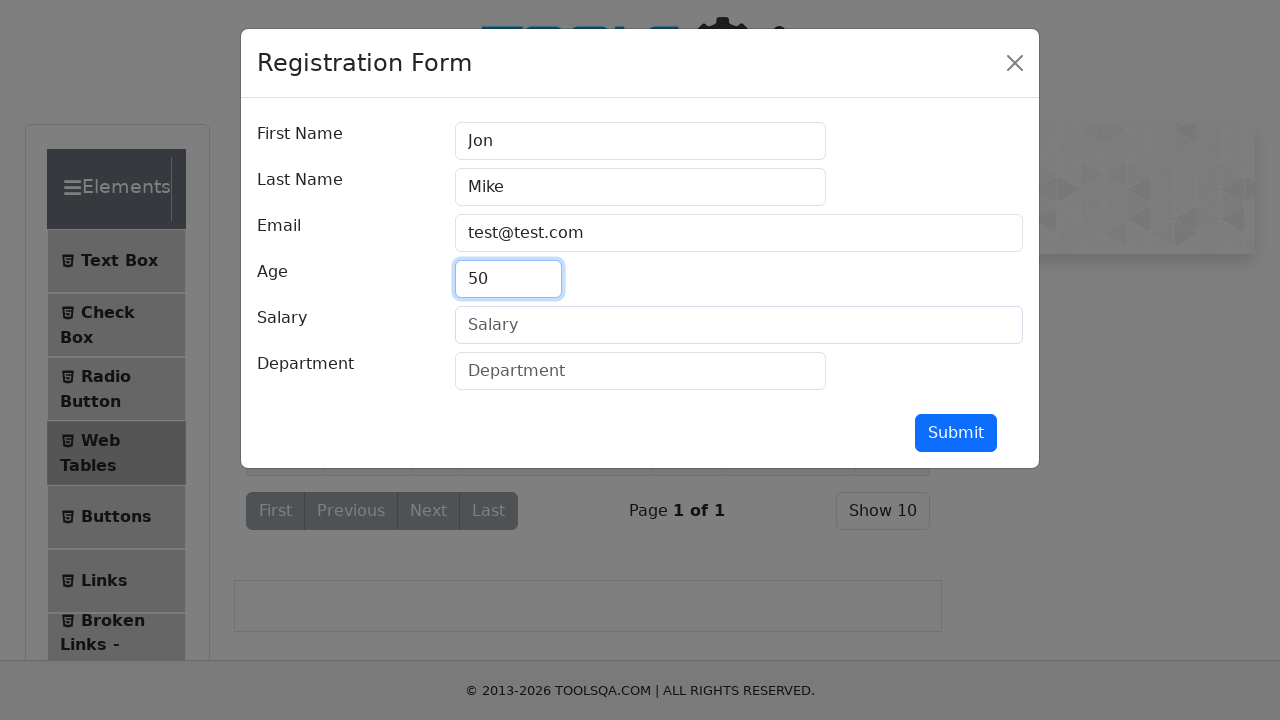

Filled Salary field with '60000' on input[placeholder='Salary']
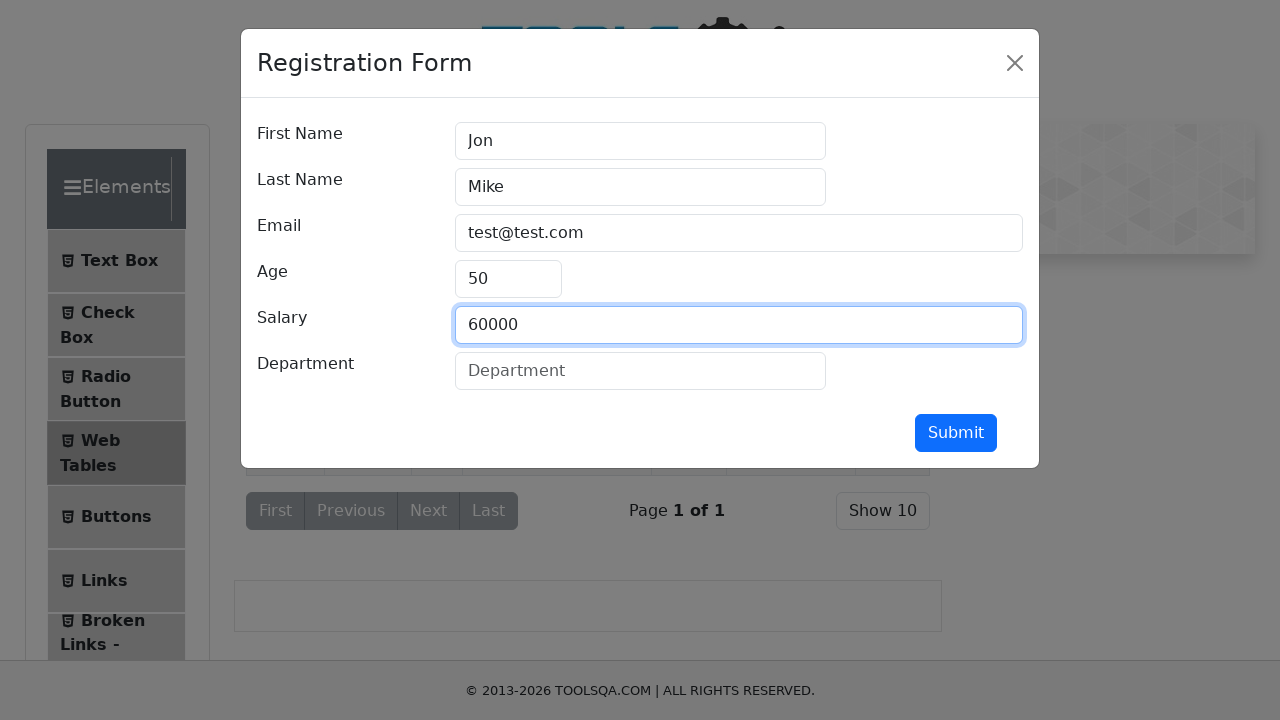

Clicked Department input field at (640, 371) on input#department
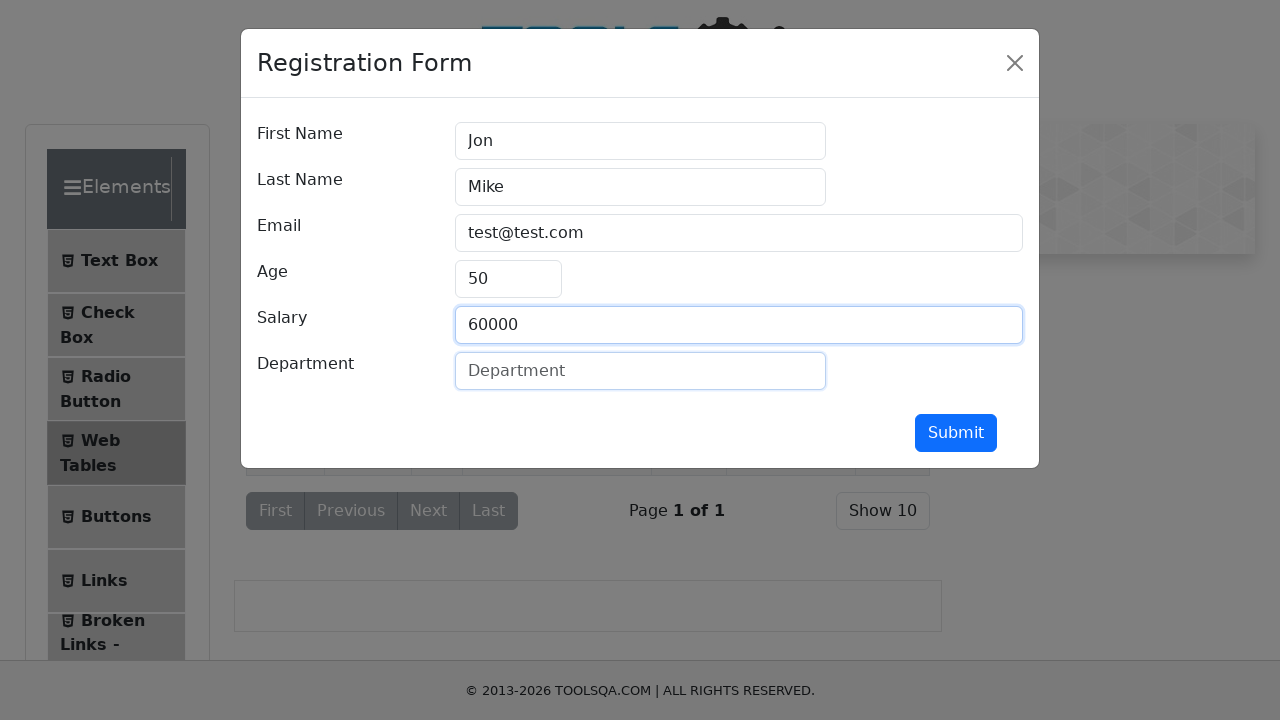

Filled Department field with 'Marketing' on input#department
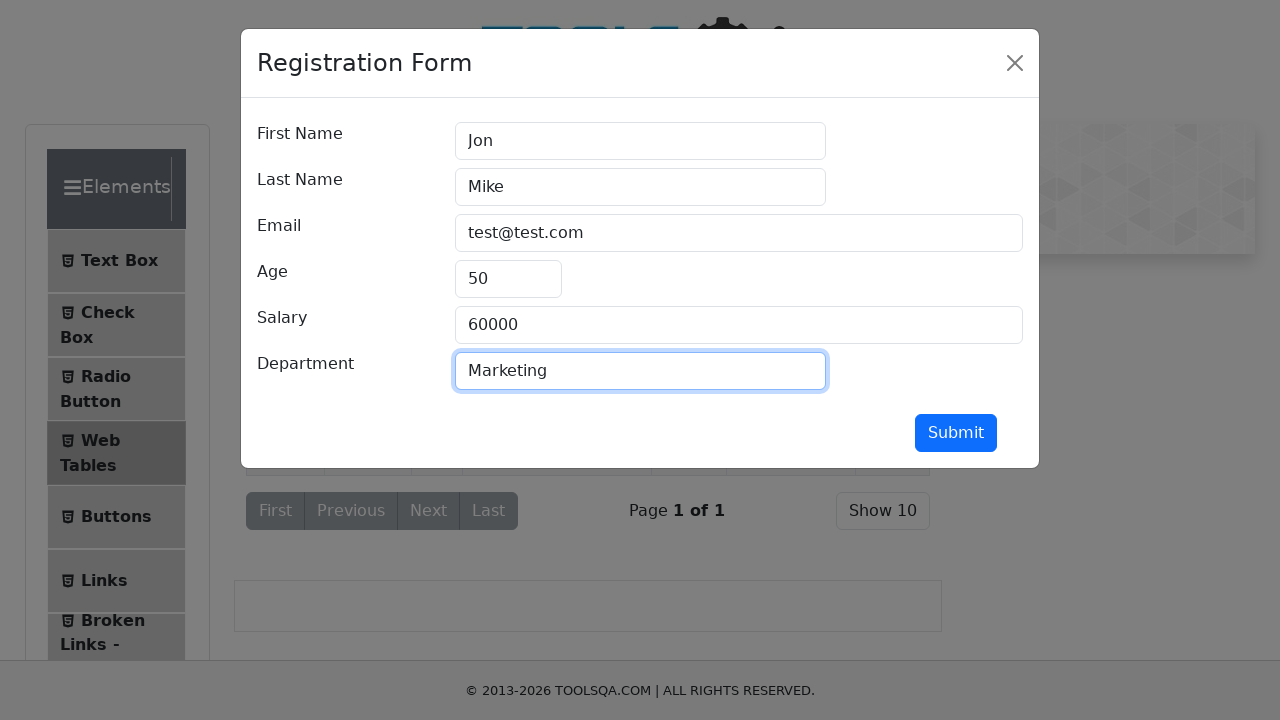

Submitted the new record form at (956, 433) on button#submit
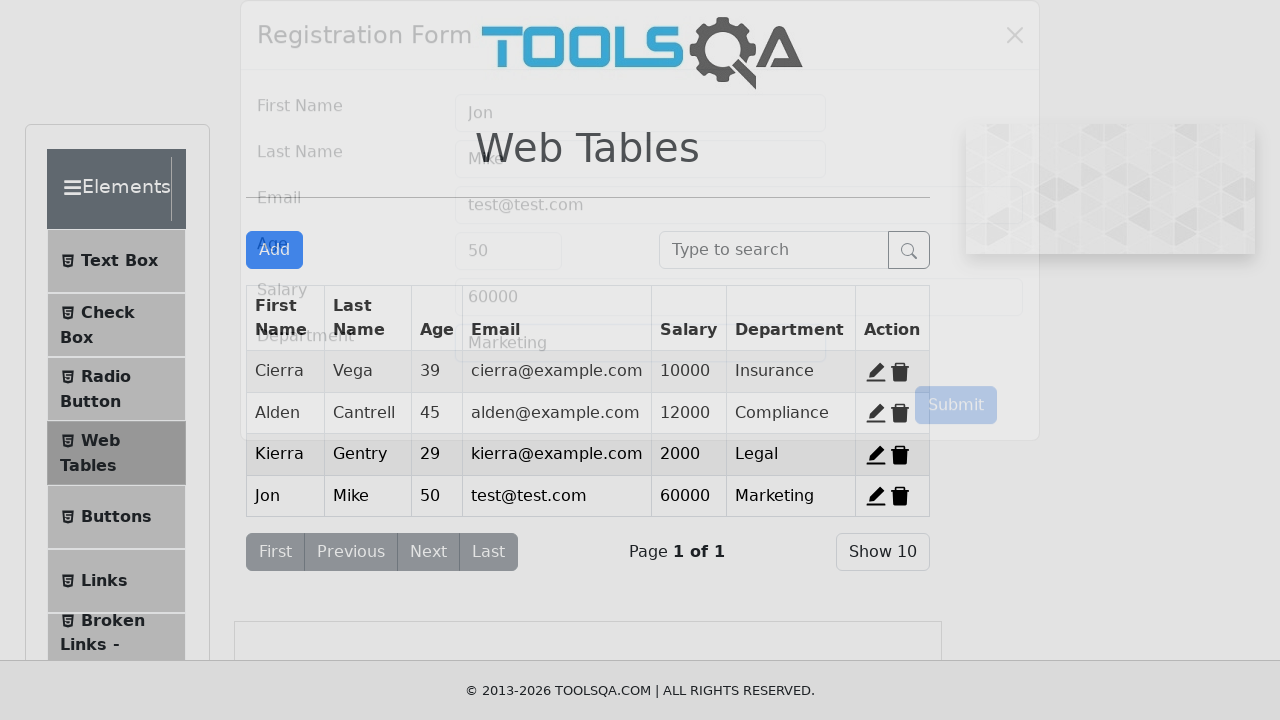

Deleted record 4 at (900, 496) on span#delete-record-4
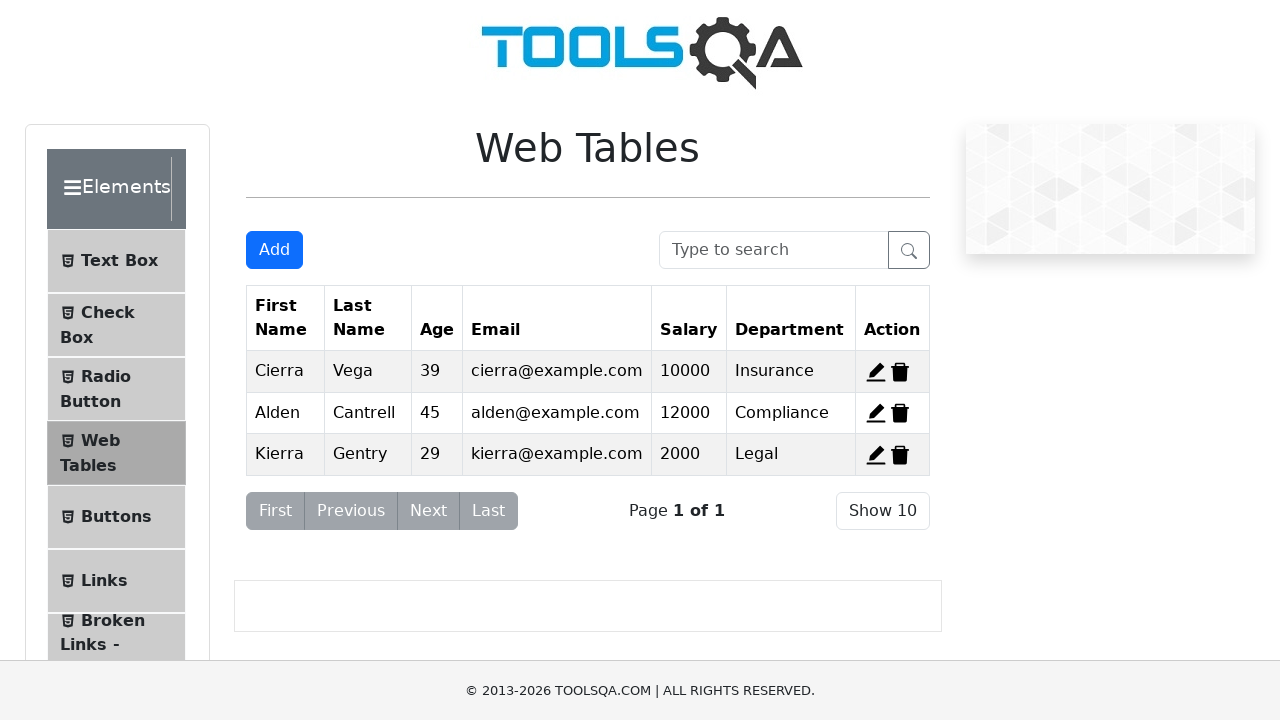

Clicked edit button for record 2 at (876, 413) on span#edit-record-2
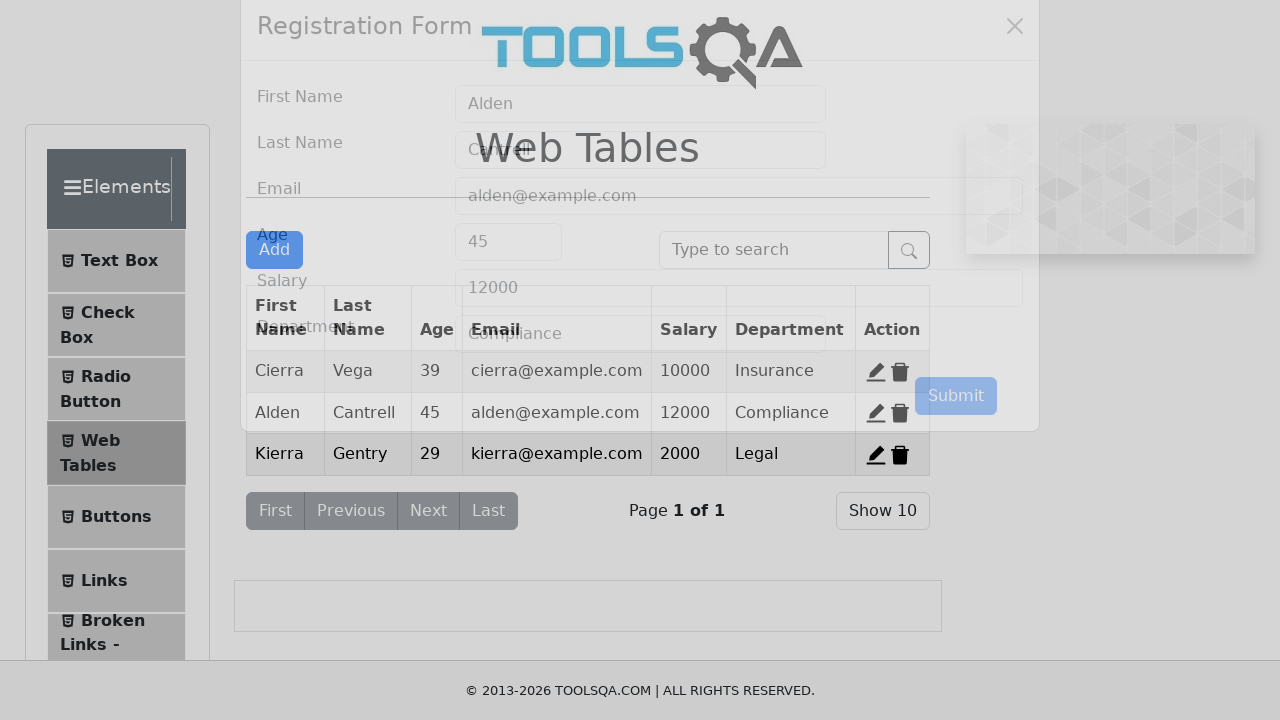

Clicked First Name field in edit form (Alden) at (640, 141) on input[value='Alden']
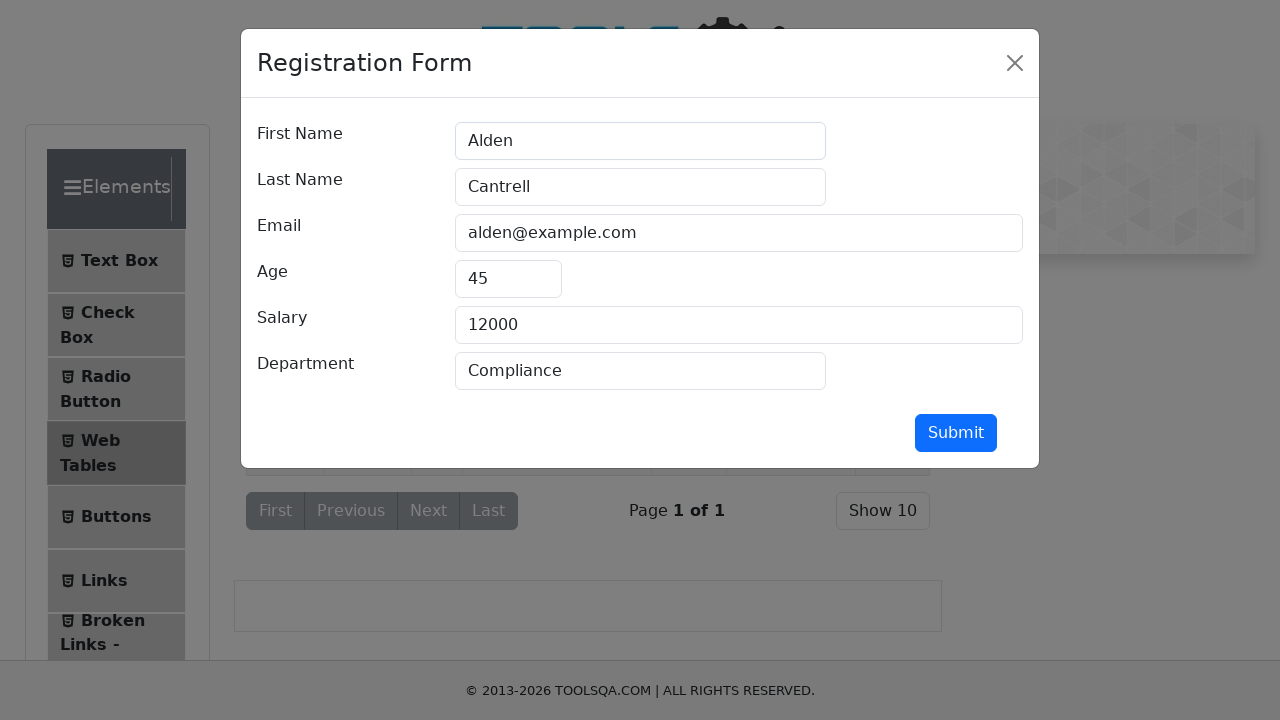

Cleared First Name field on input[value='Alden']
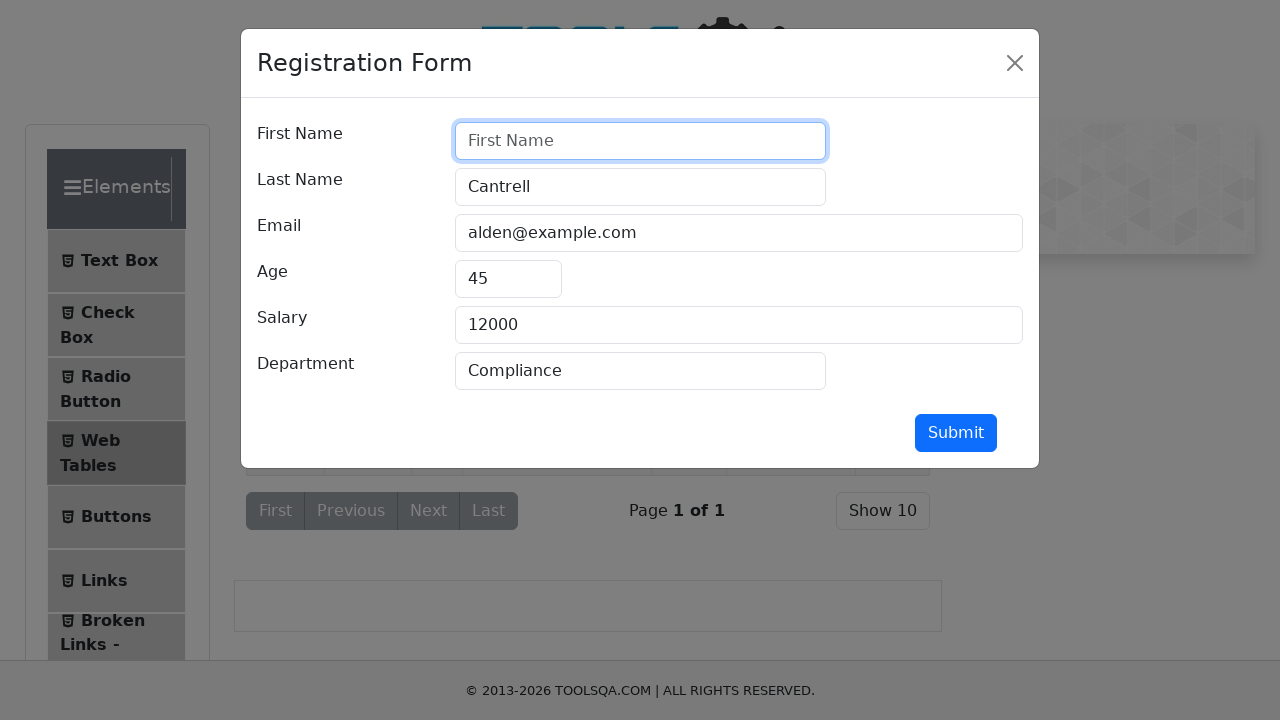

Filled First Name field with 'Jon' on input#firstName
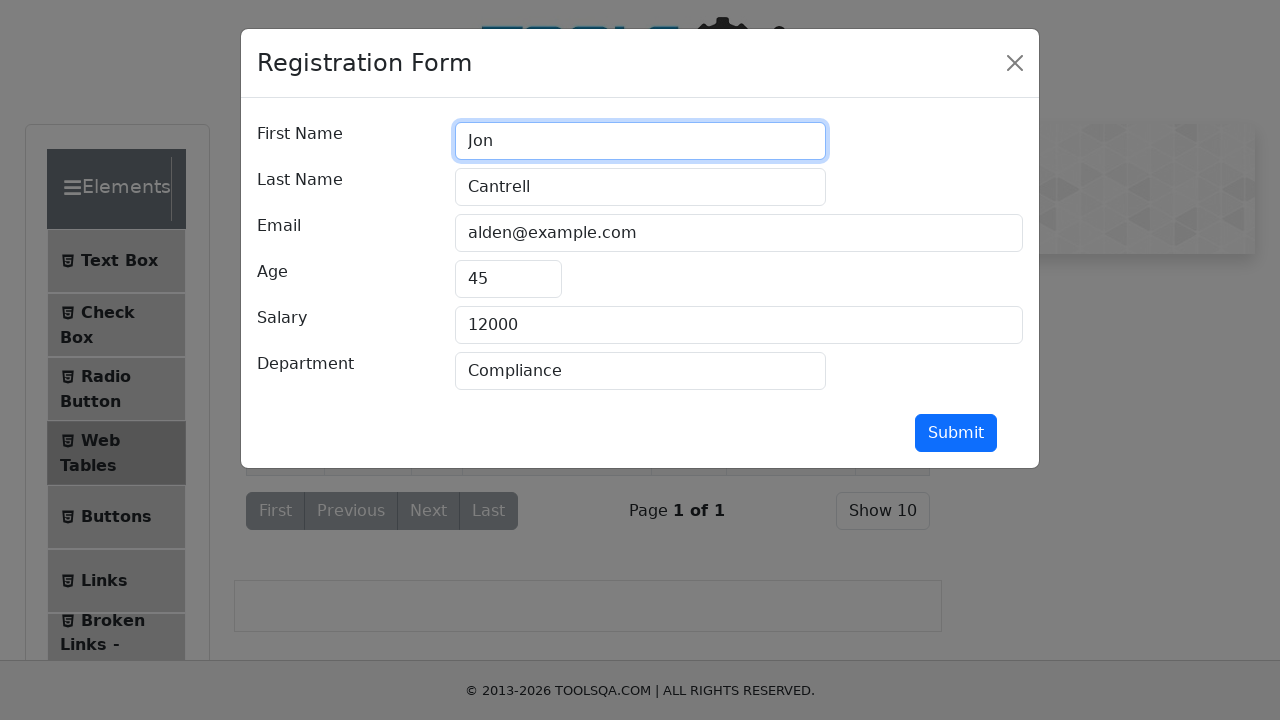

Clicked Last Name field in edit form (Cantrell) at (640, 187) on input[value='Cantrell']
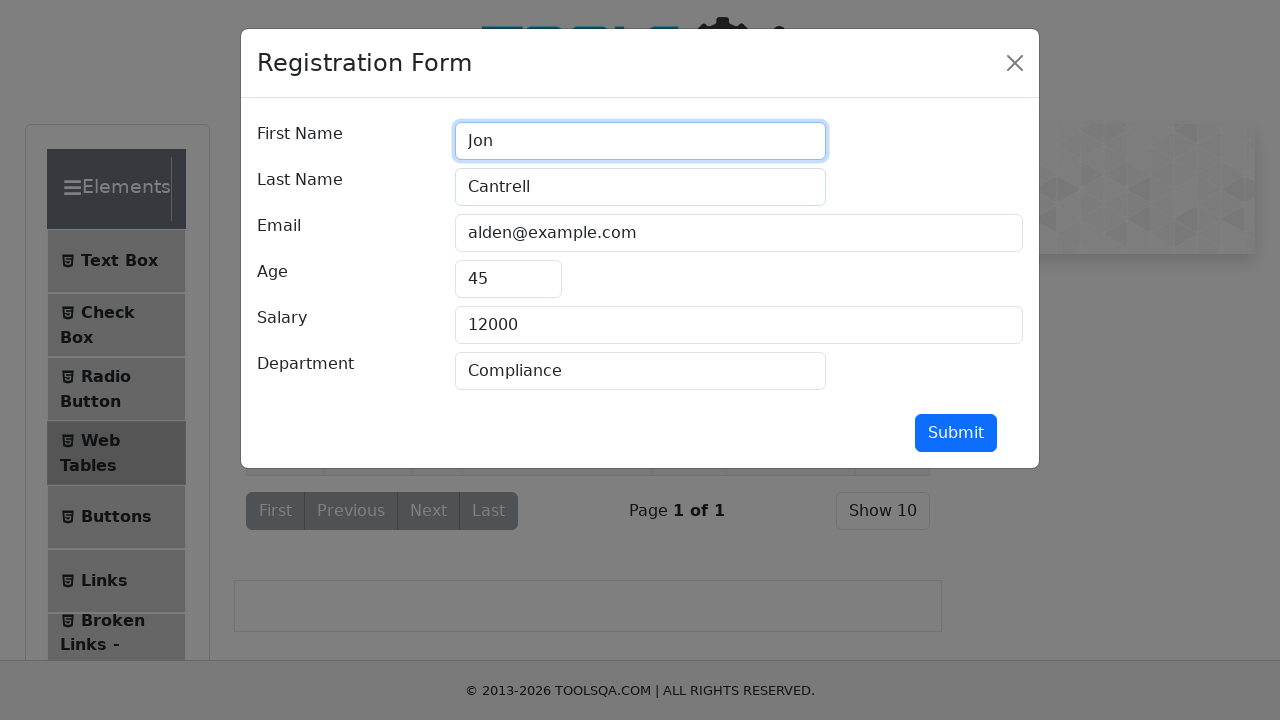

Cleared Last Name field on input[value='Cantrell']
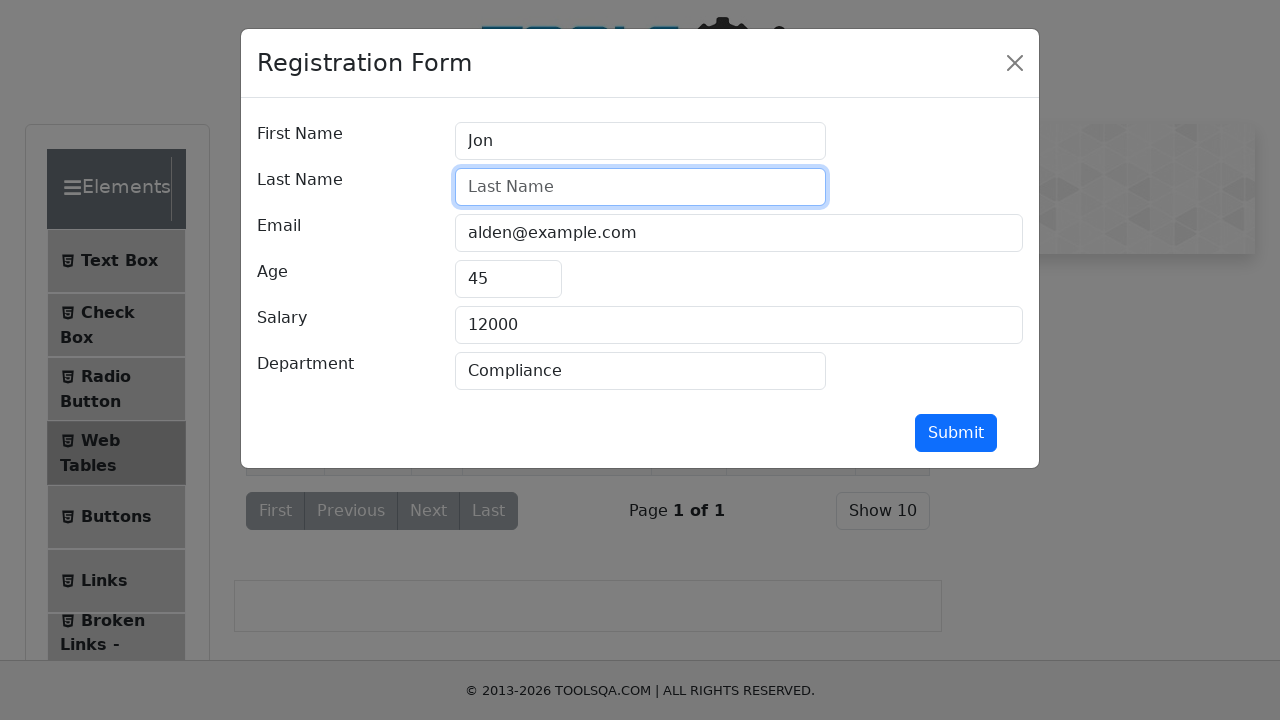

Filled Last Name field with 'Mike' on input#lastName
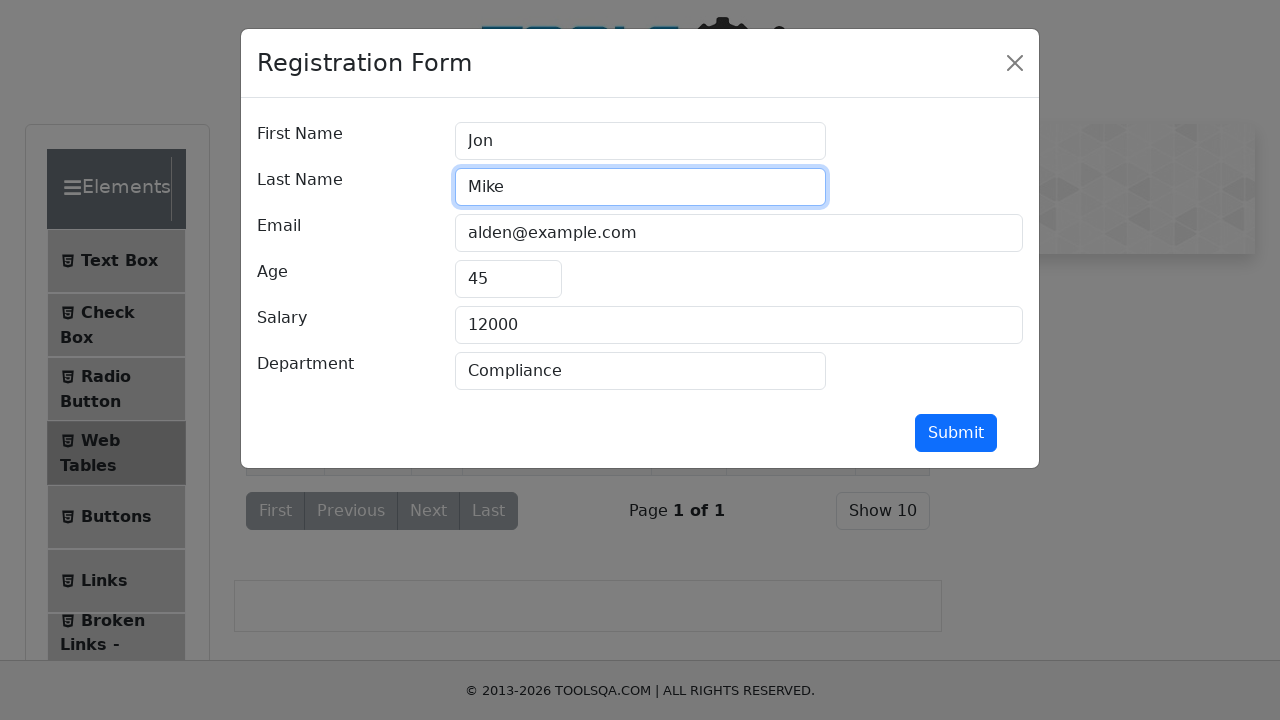

Clicked Email field in edit form (alden@example.com) at (739, 233) on input[value='alden@example.com']
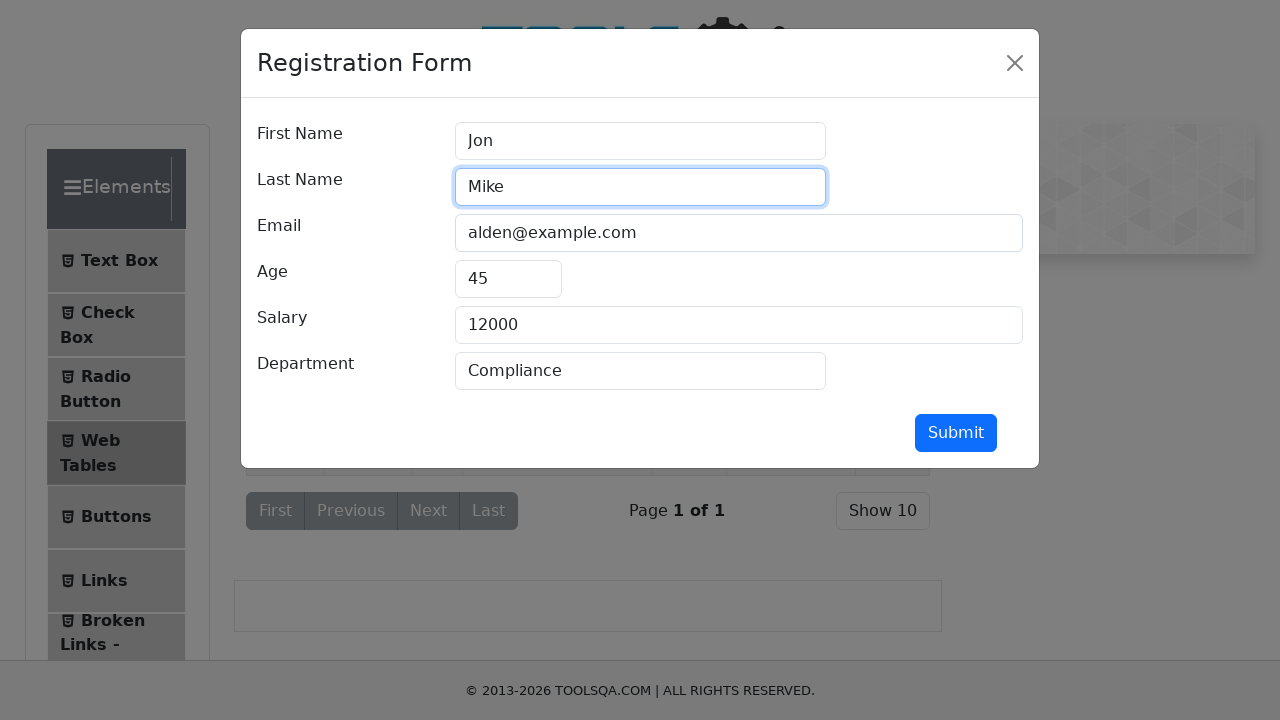

Cleared Email field on input[value='alden@example.com']
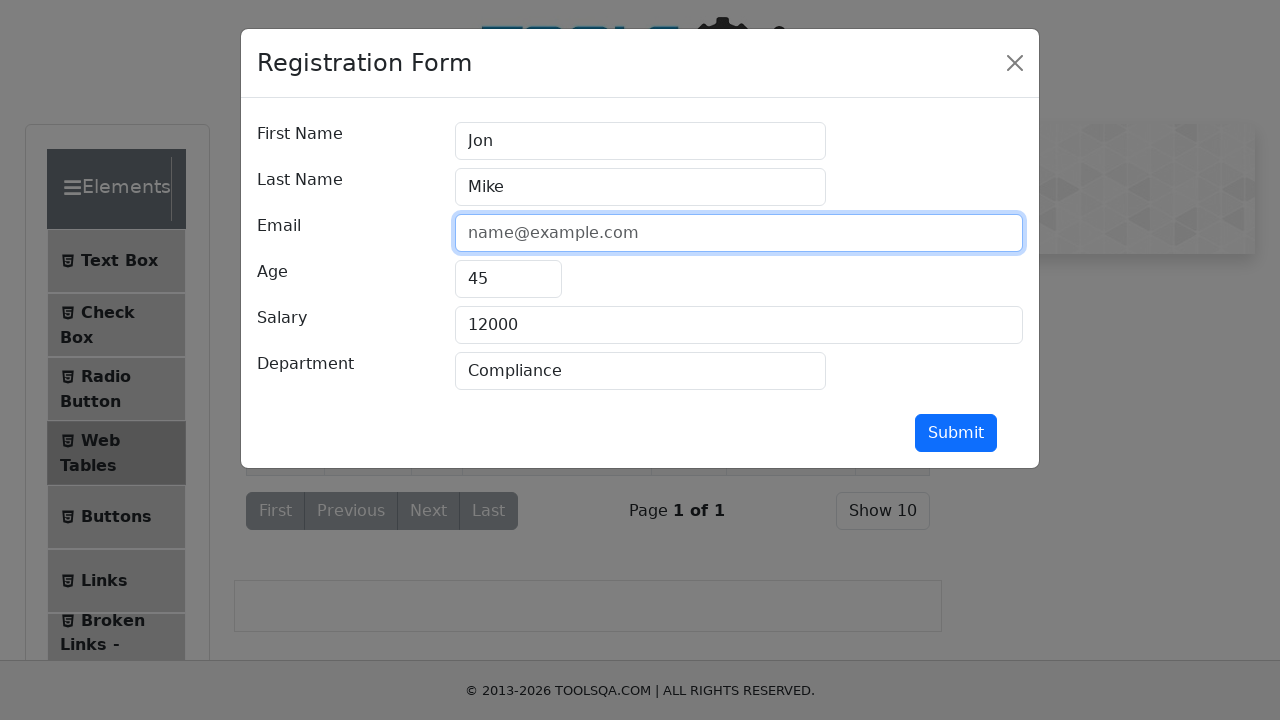

Filled Email field with 'test@test.com' on input#userEmail
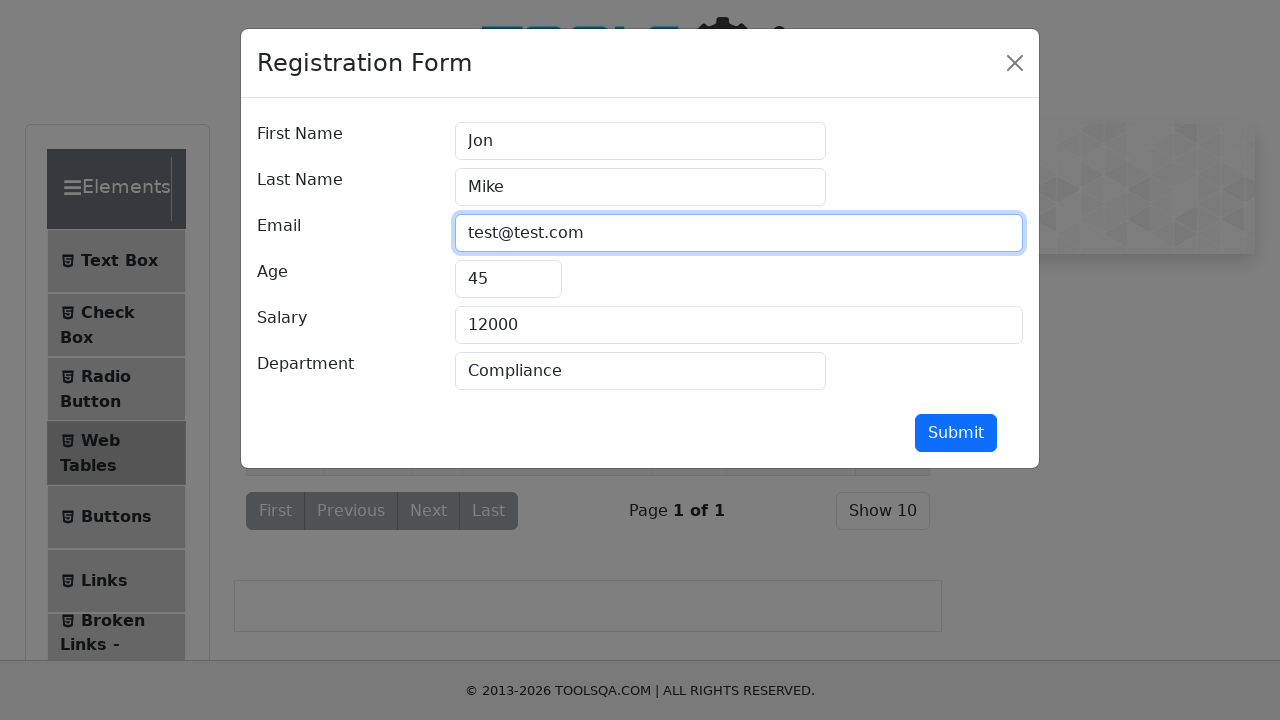

Clicked Age field in edit form (45) at (508, 279) on input[value='45']
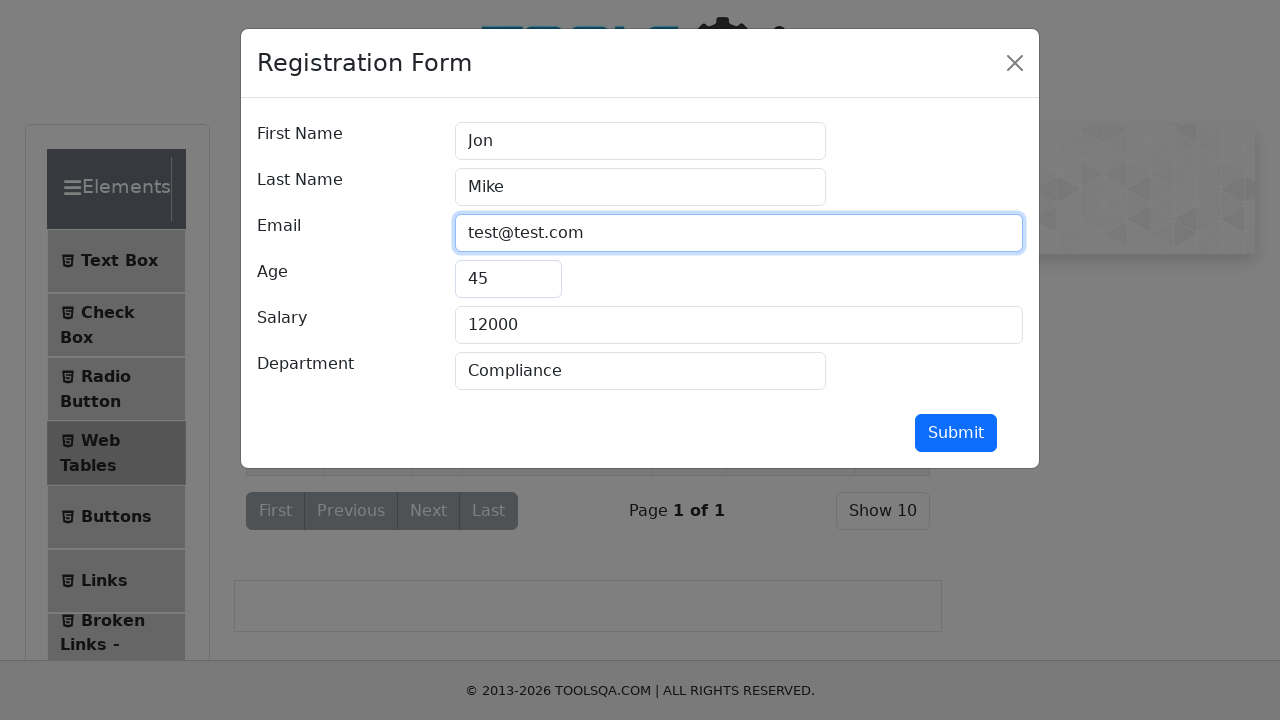

Cleared Age field on input[value='45']
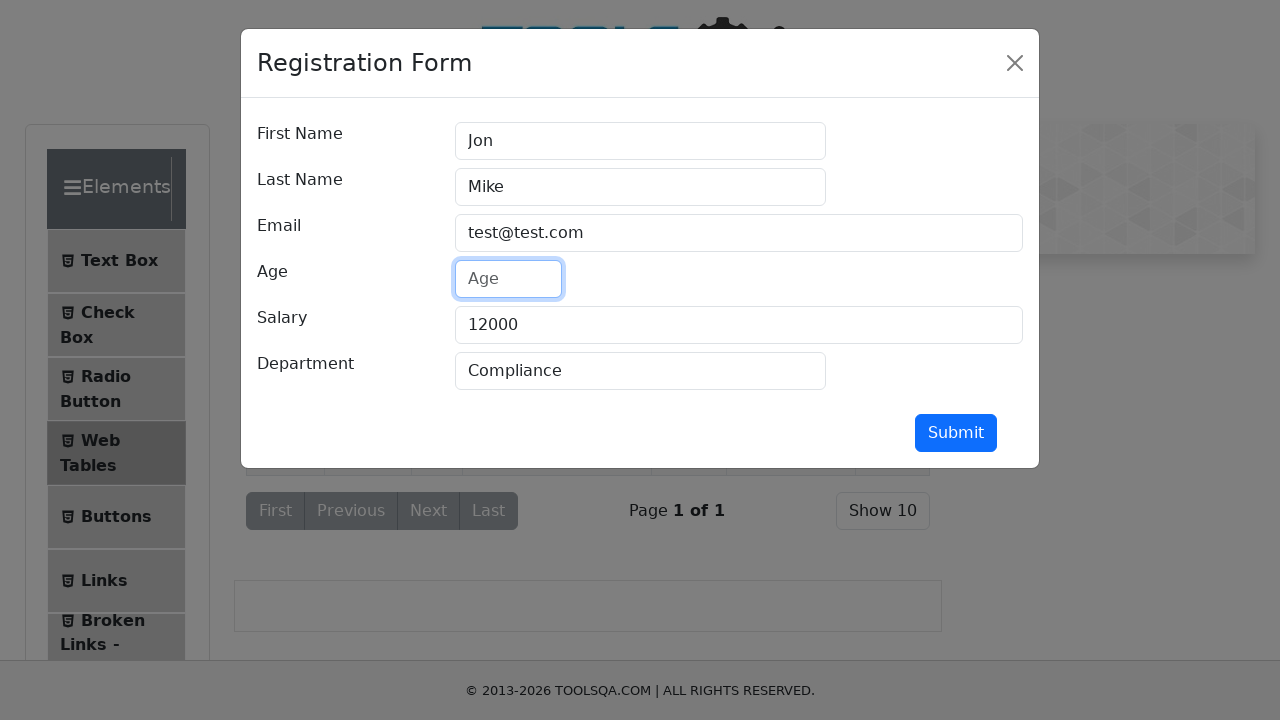

Filled Age field with '50' on input#age
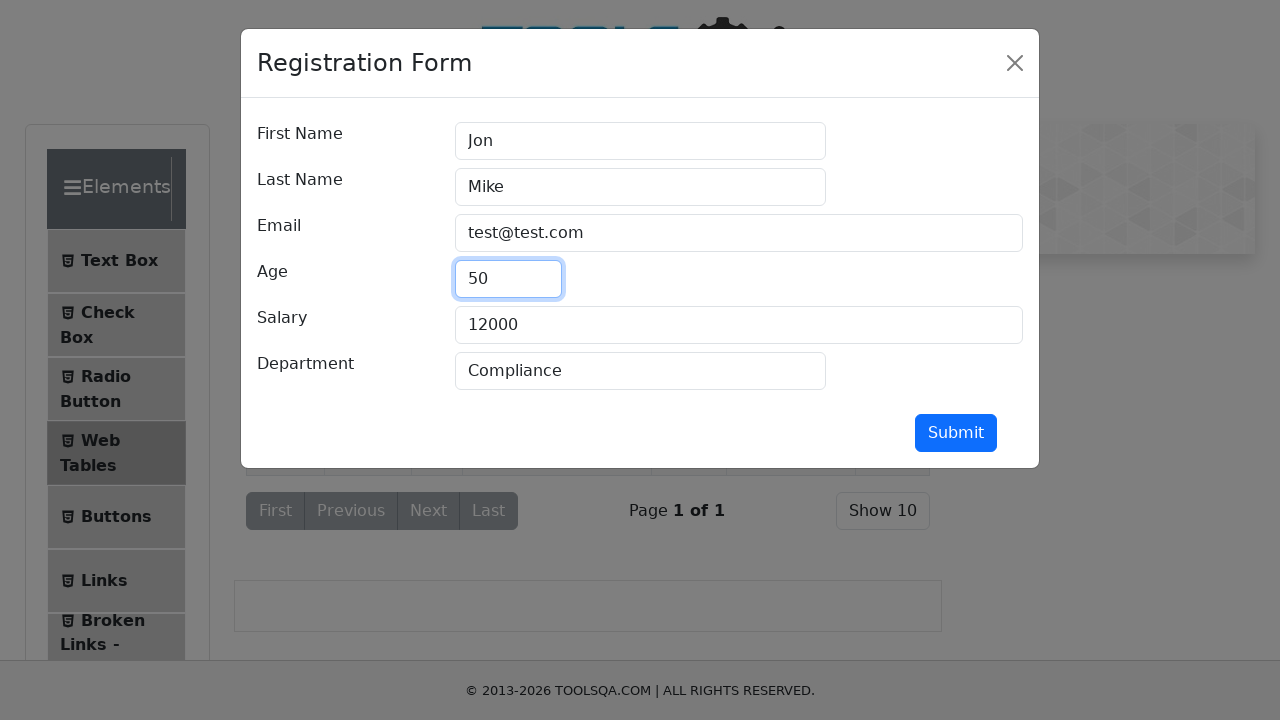

Clicked Salary field in edit form (12000) at (739, 325) on input[value='12000']
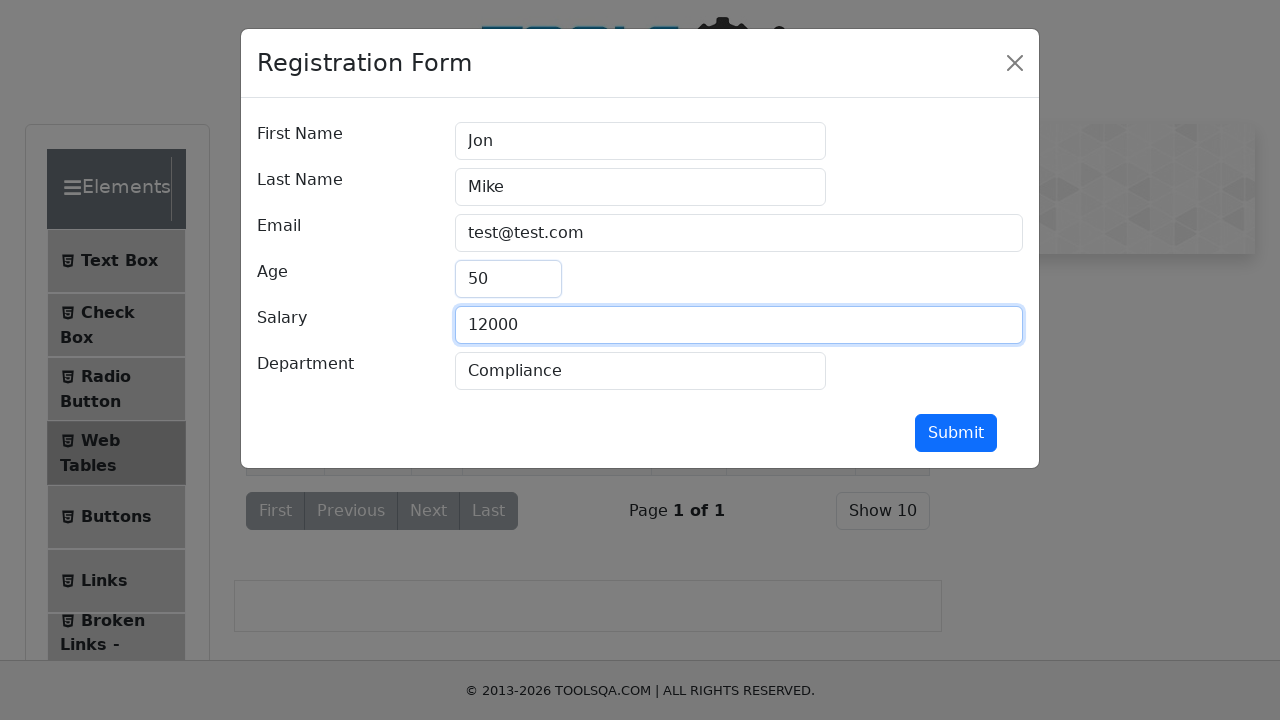

Cleared Salary field on input[value='12000']
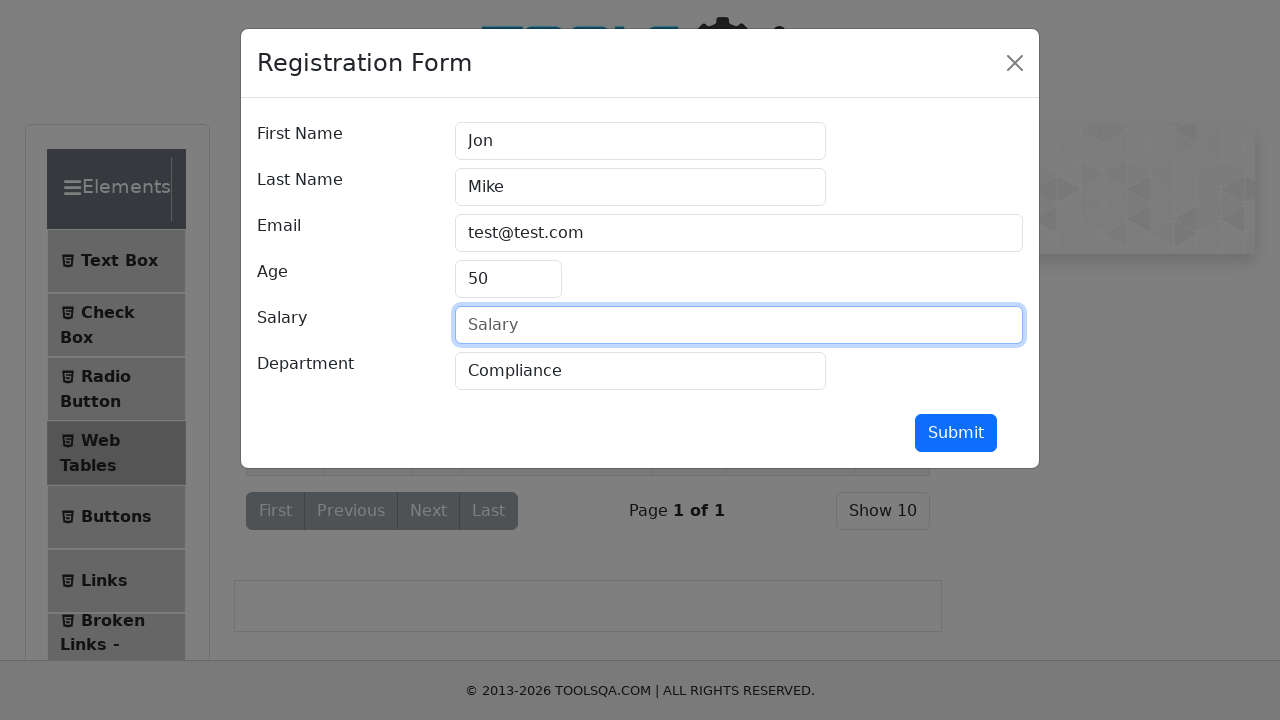

Filled Salary field with '60000' on input#salary
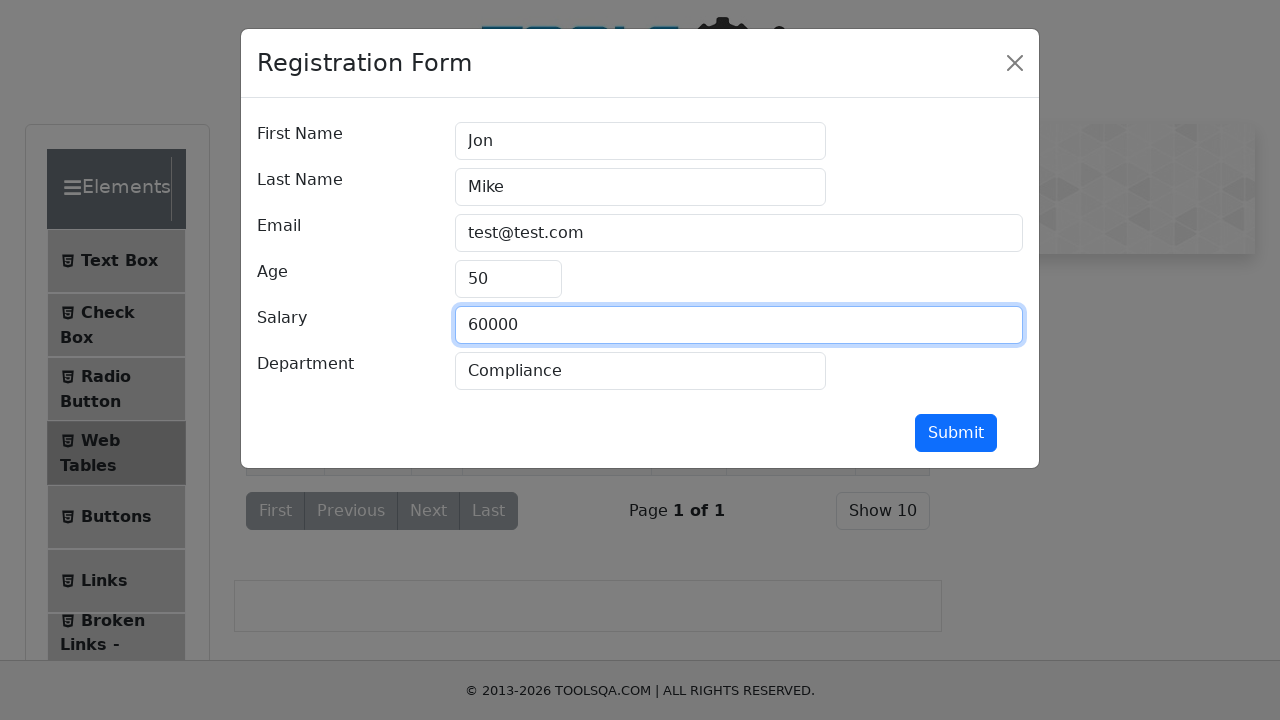

Clicked Department field in edit form (Compliance) at (640, 371) on input[value='Compliance']
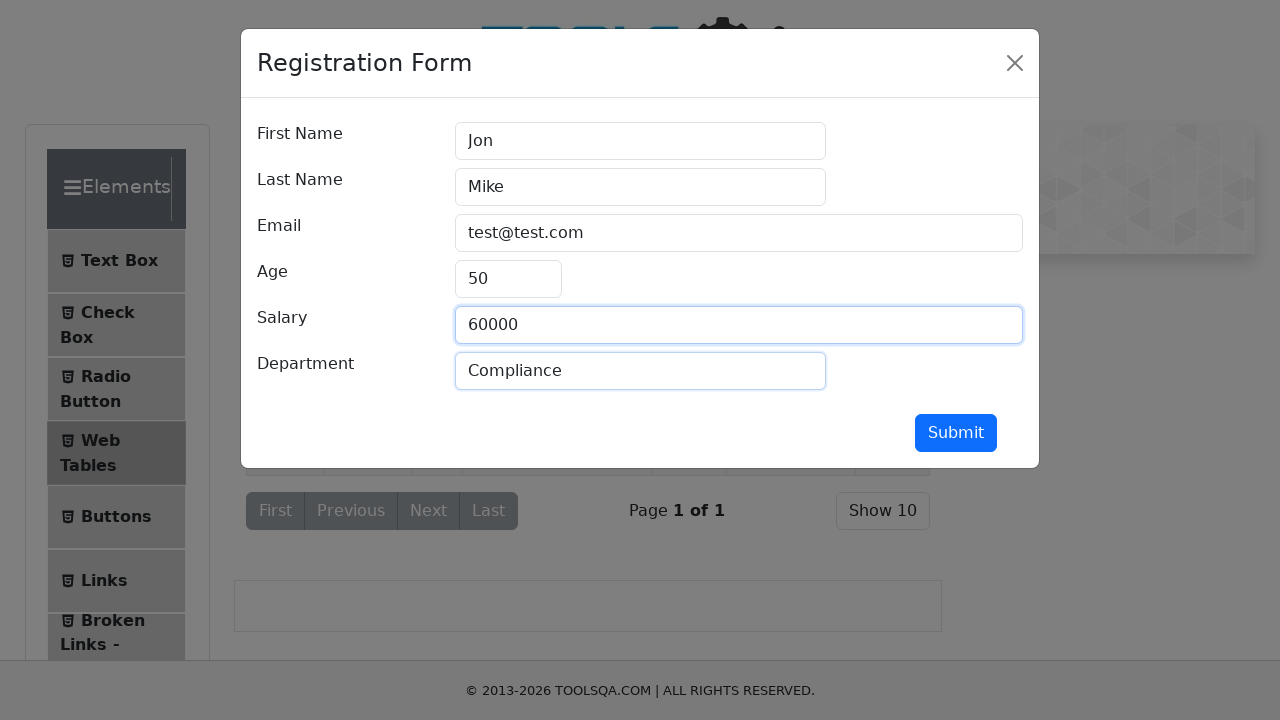

Submitted the edited record at (956, 433) on button[type='submit']
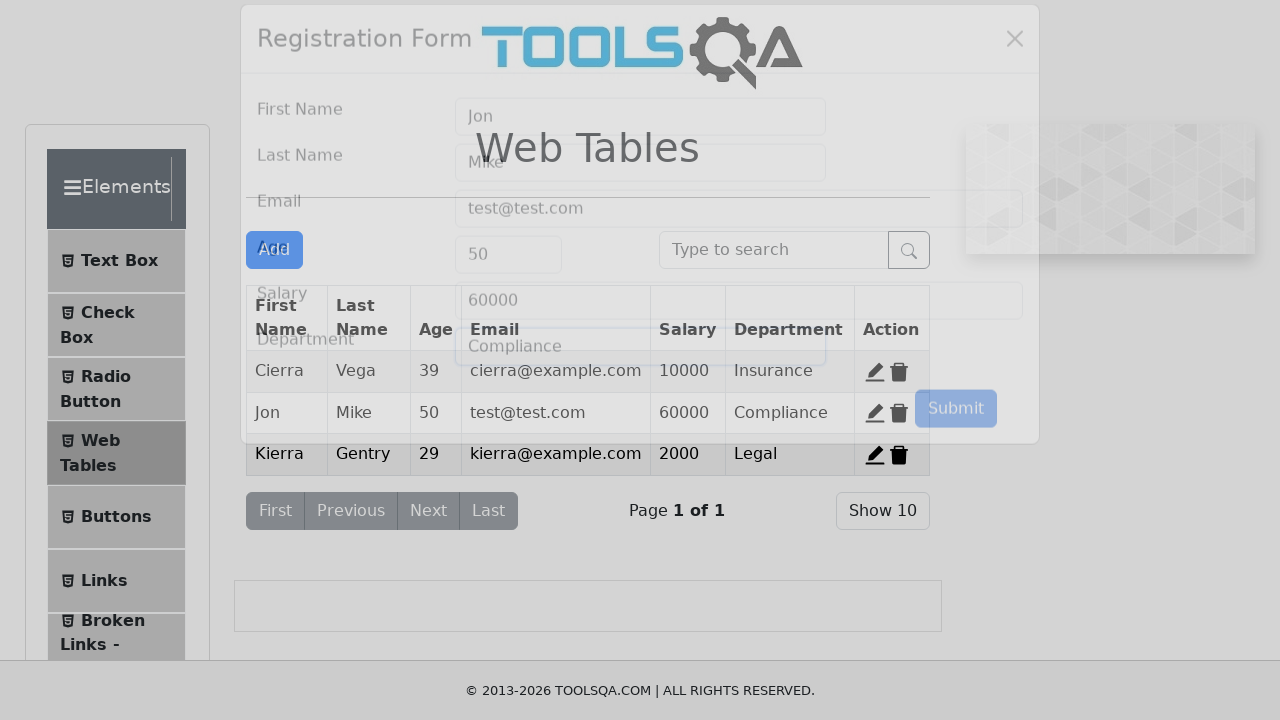

Clicked search field at (774, 250) on input[placeholder='Type to search']
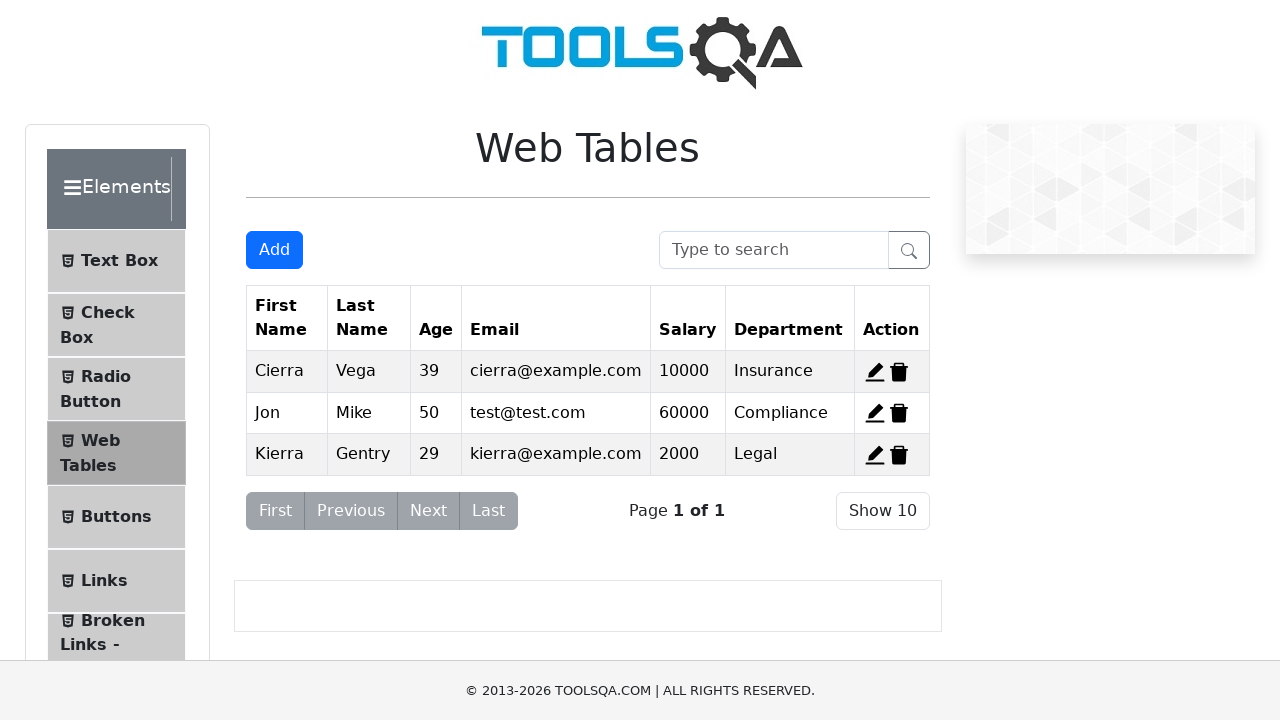

Filled search field with 'Cierra' on input[placeholder='Type to search']
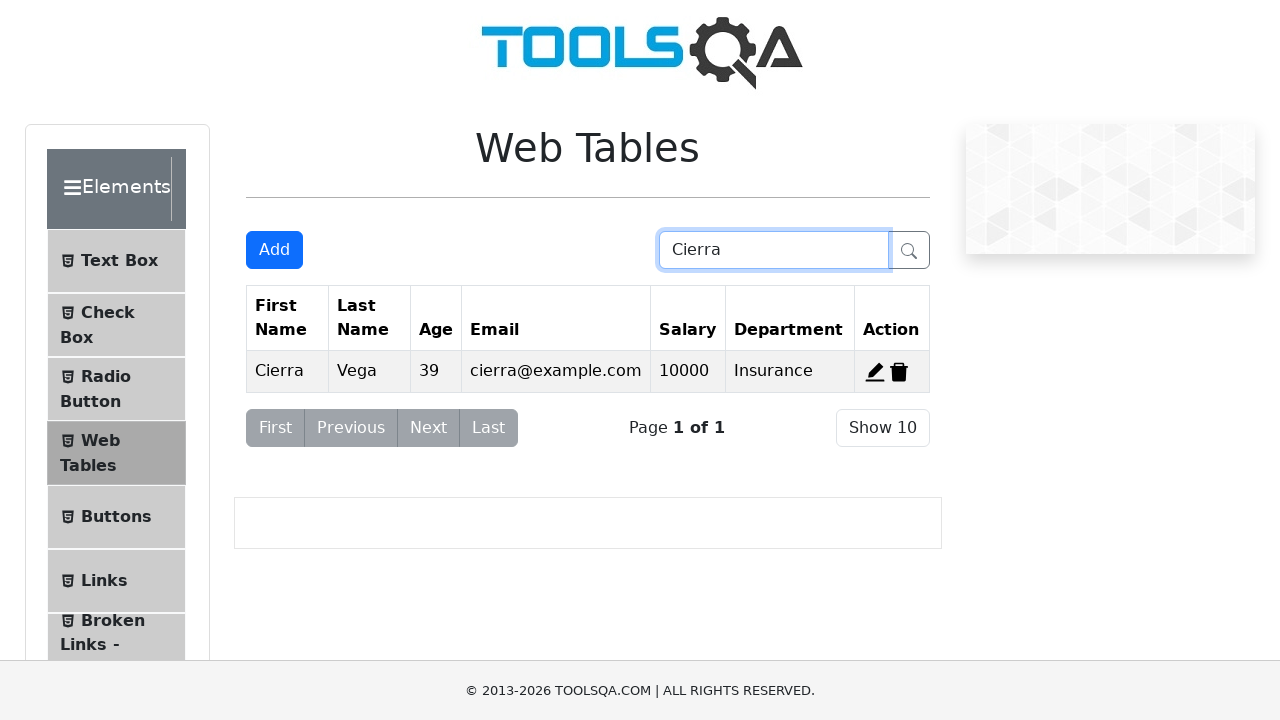

Pressed Enter to search for 'Cierra' on input[placeholder='Type to search']
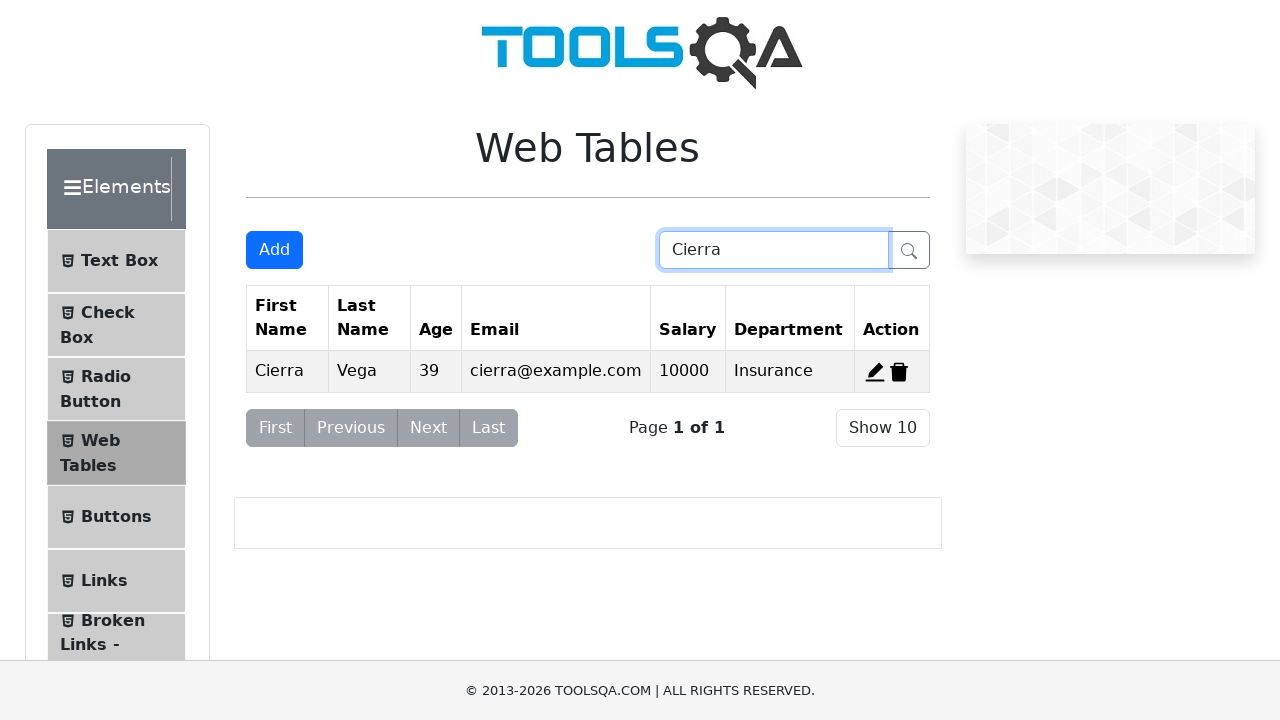

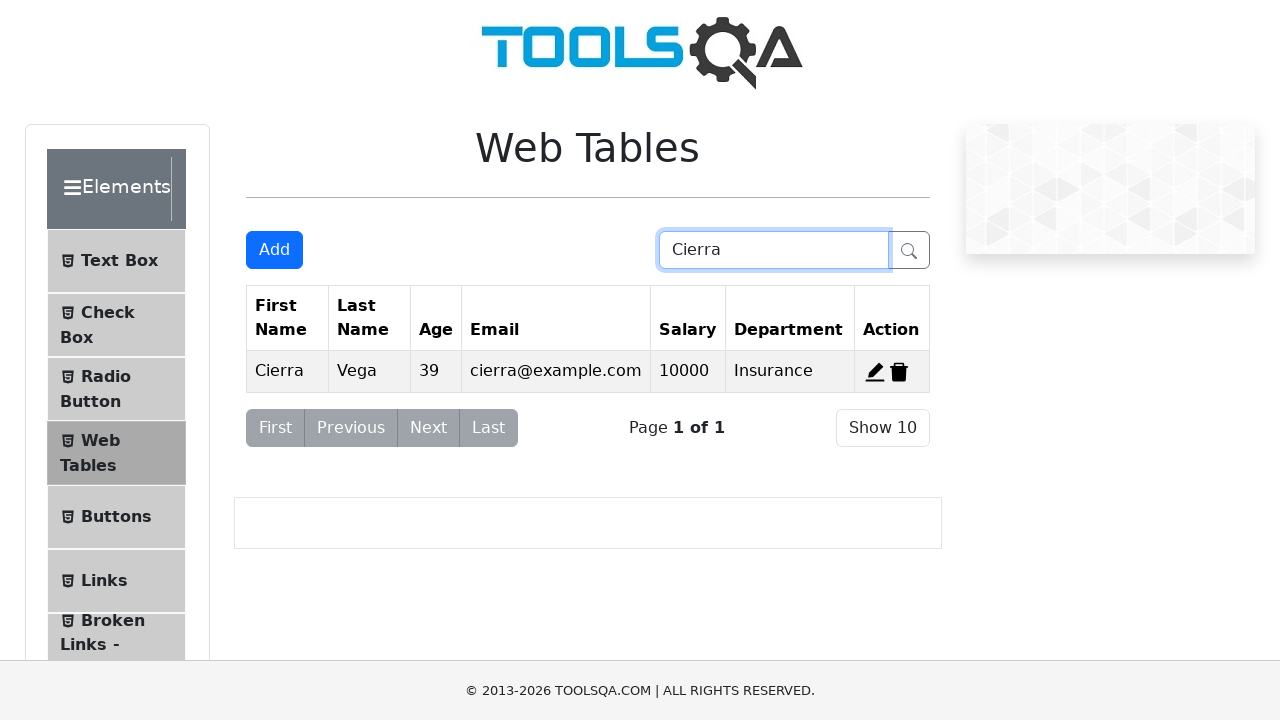